Tests infinite scroll functionality on a news page by scrolling down multiple times to load more content and verifying that new content appears as the page height increases.

Starting URL: http://piyao.sina.cn

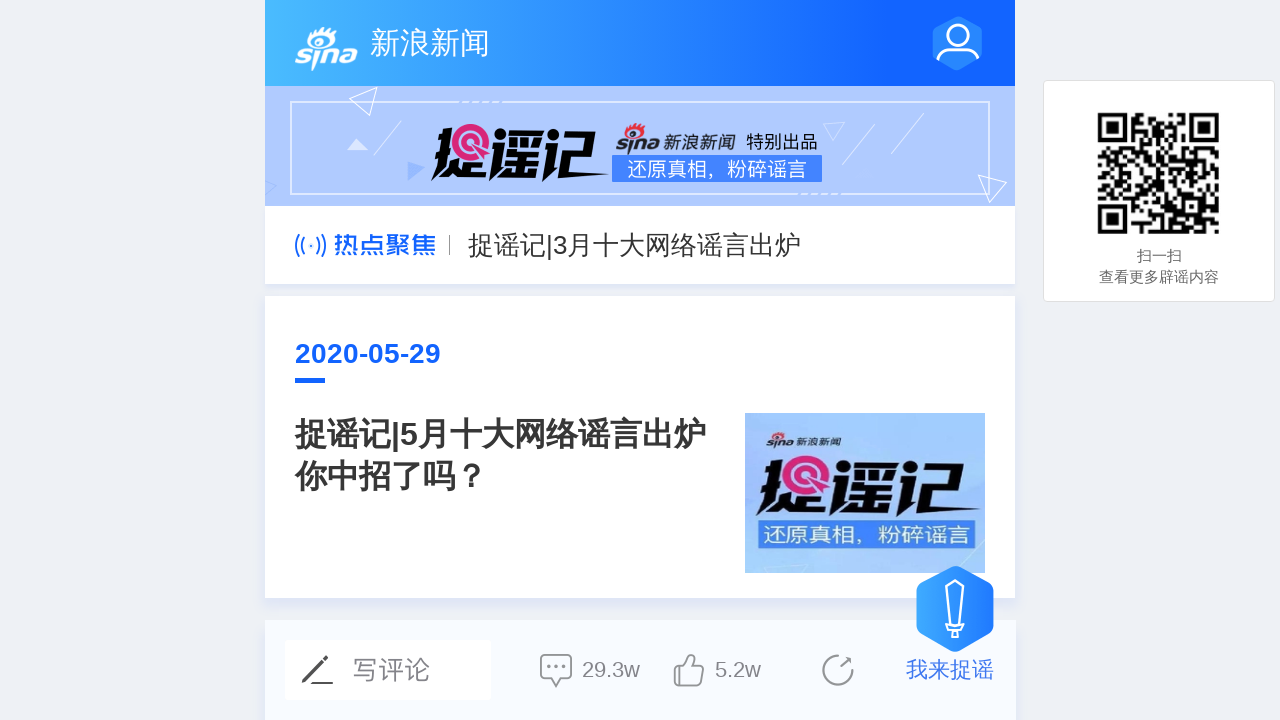

Waited for page to reach networkidle state
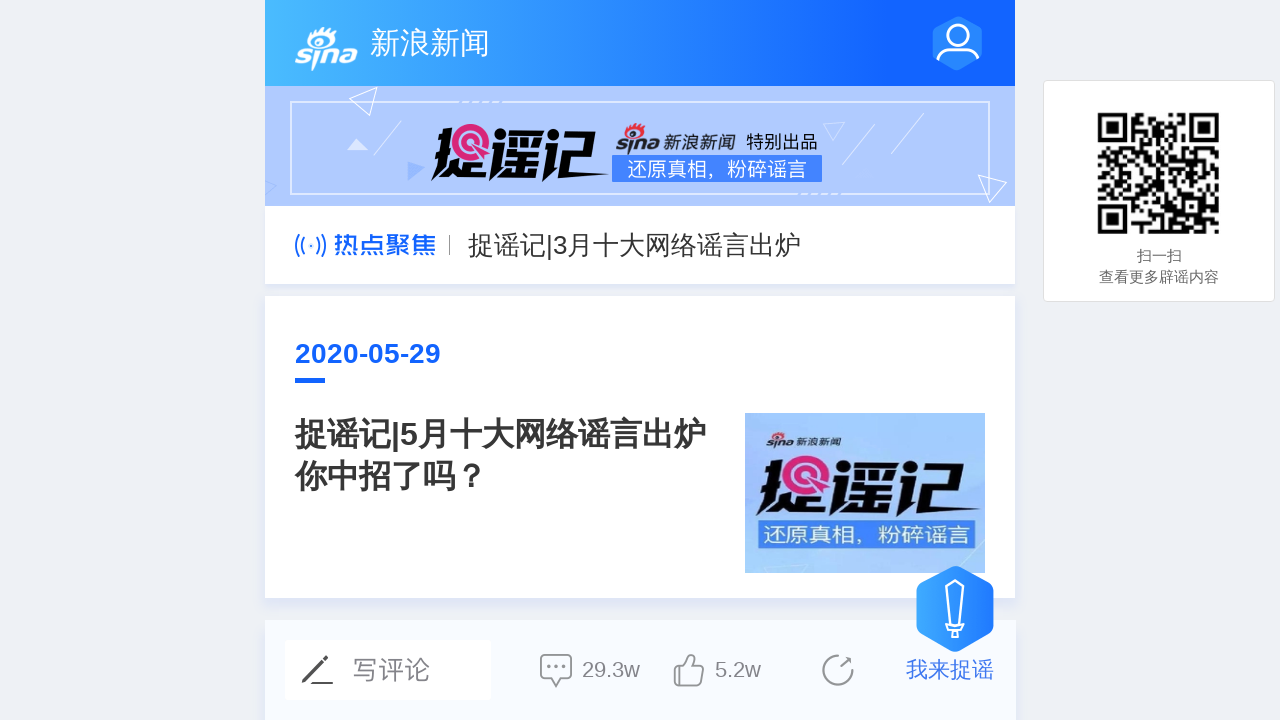

Retrieved initial page height: 3101px
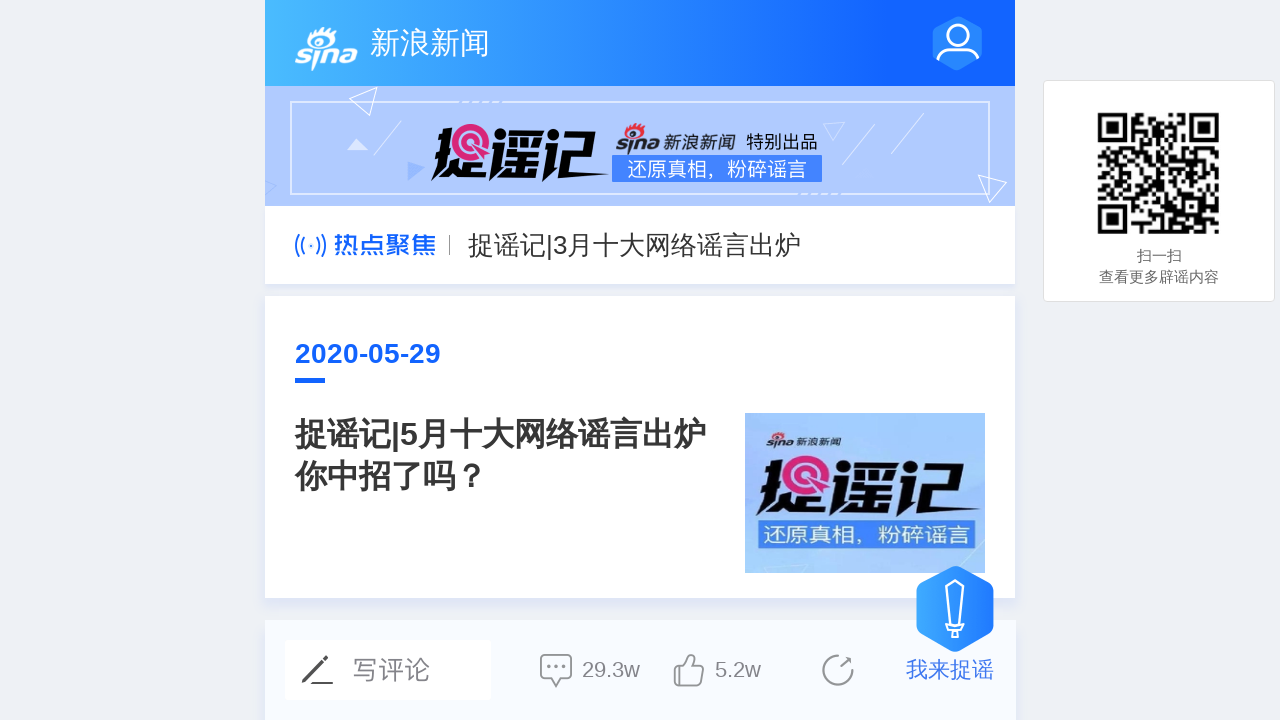

Scrolled to bottom of page
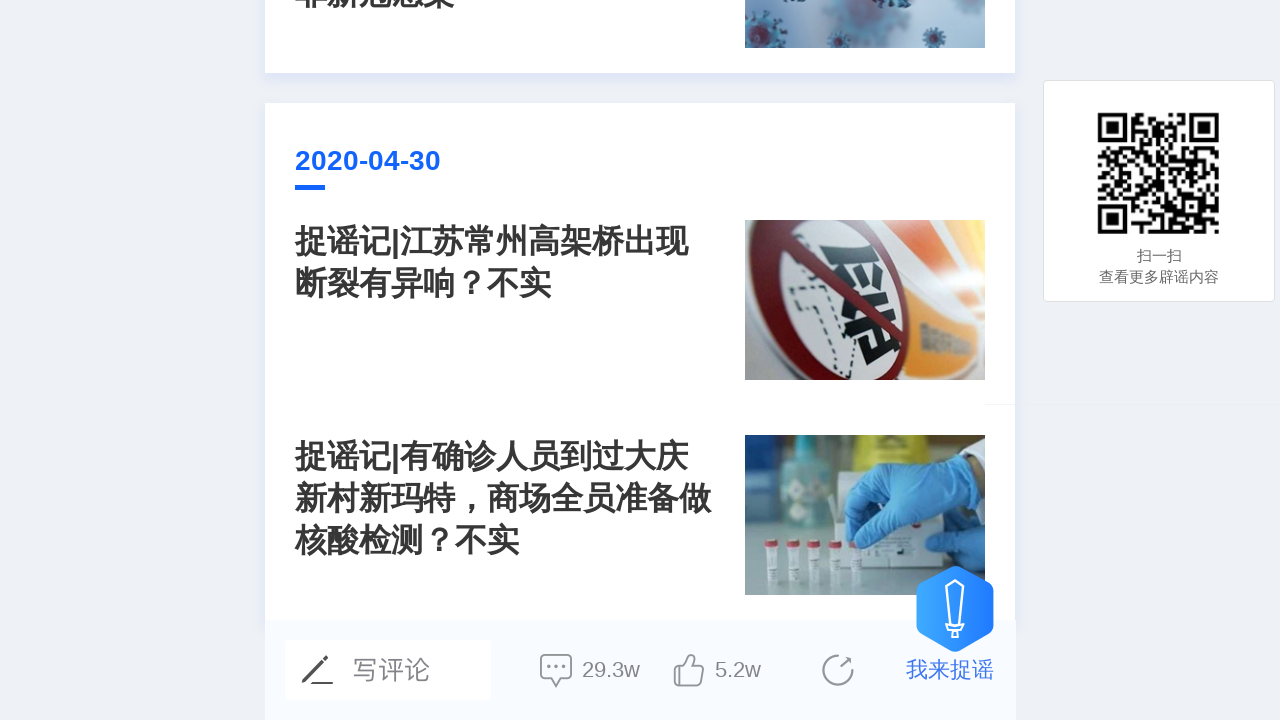

Waited 3 seconds for new content to load
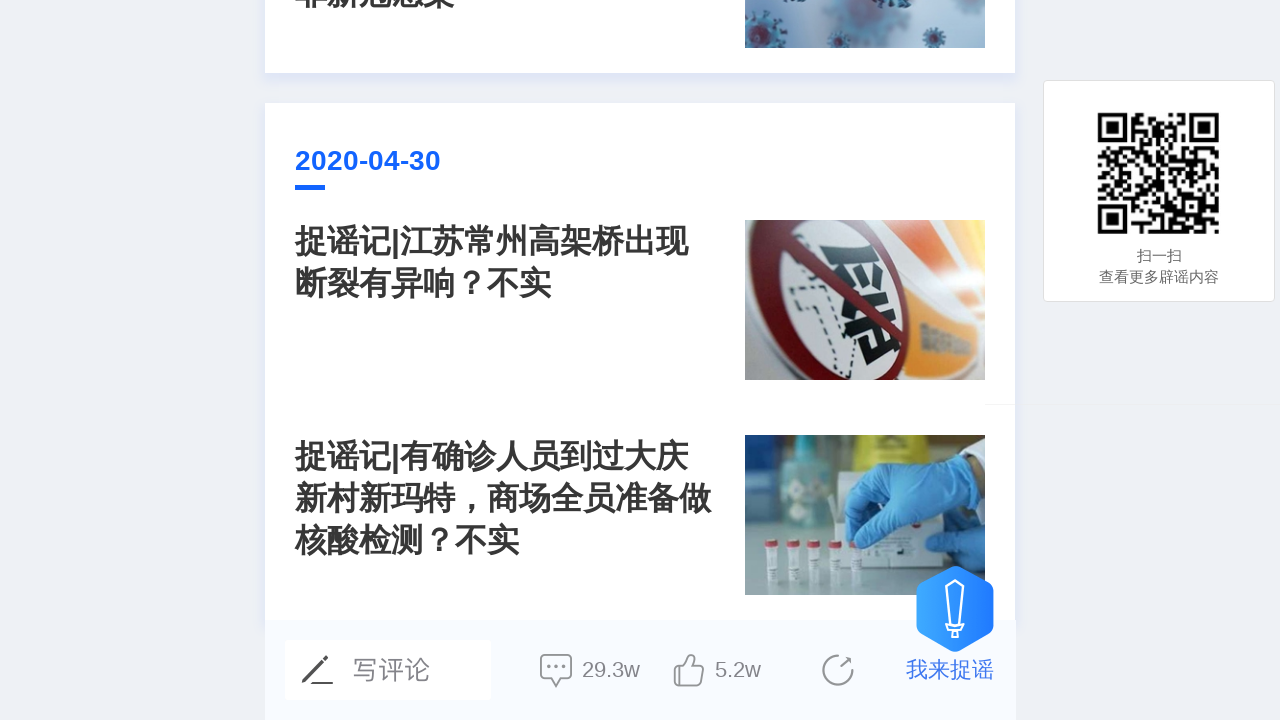

Retrieved current page height at iteration 1: 3201px
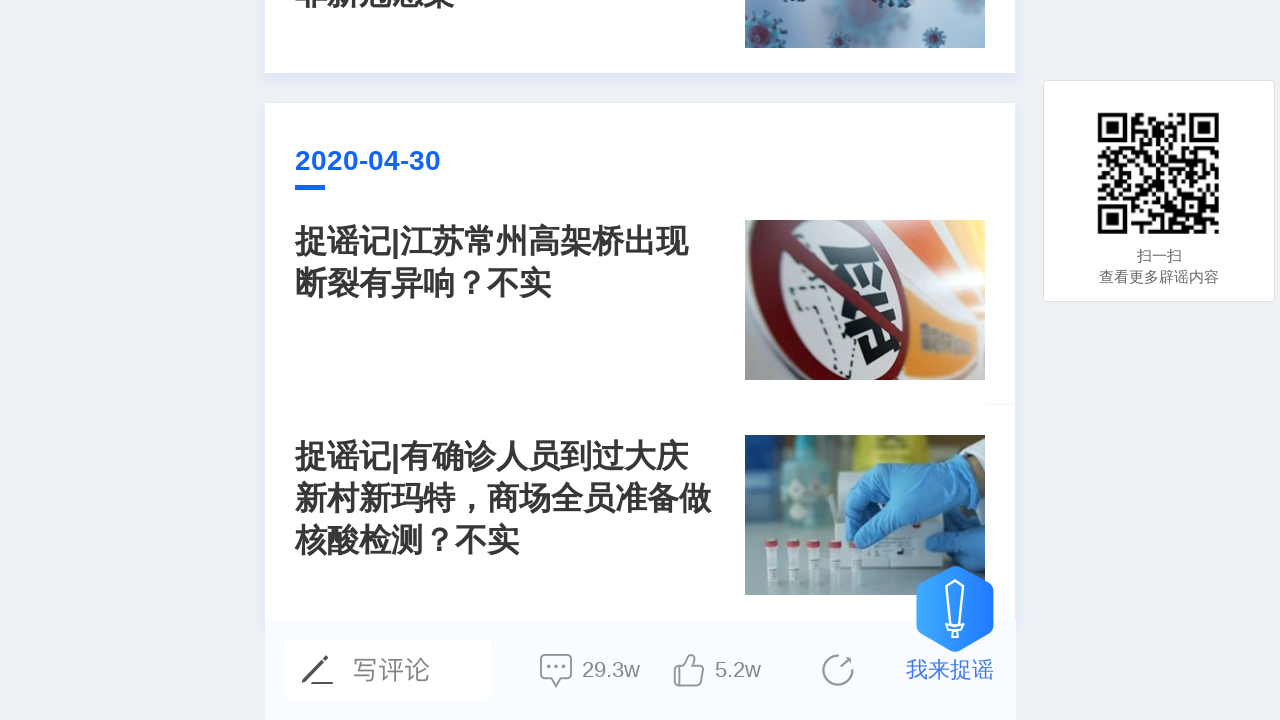

Scrolled to bottom at iteration 1
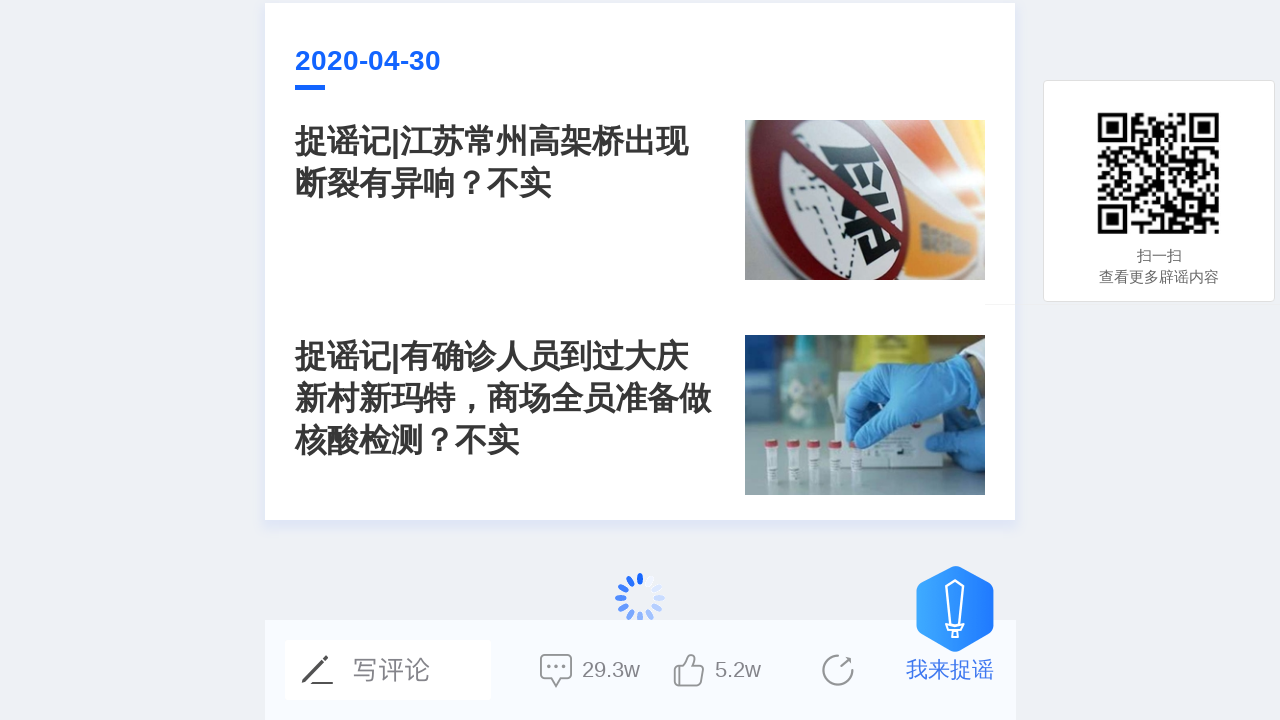

Waited 2 seconds for new content at iteration 1
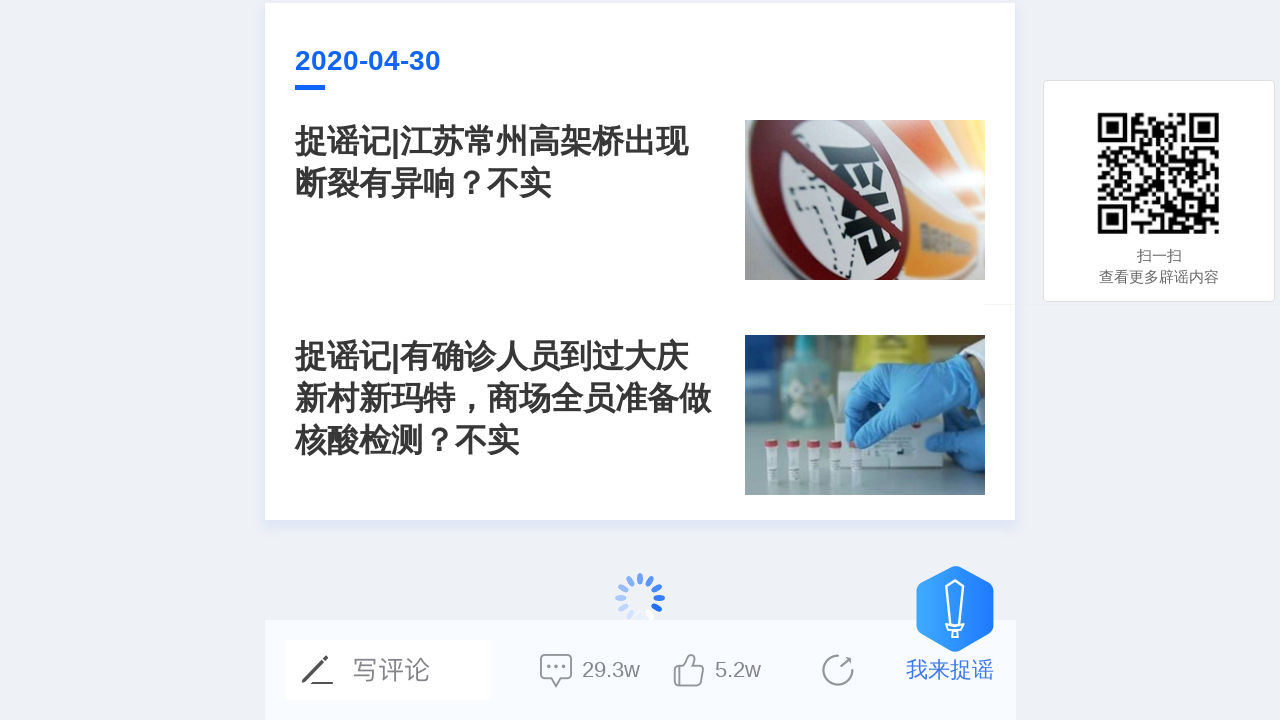

Retrieved current page height at iteration 2: 3201px
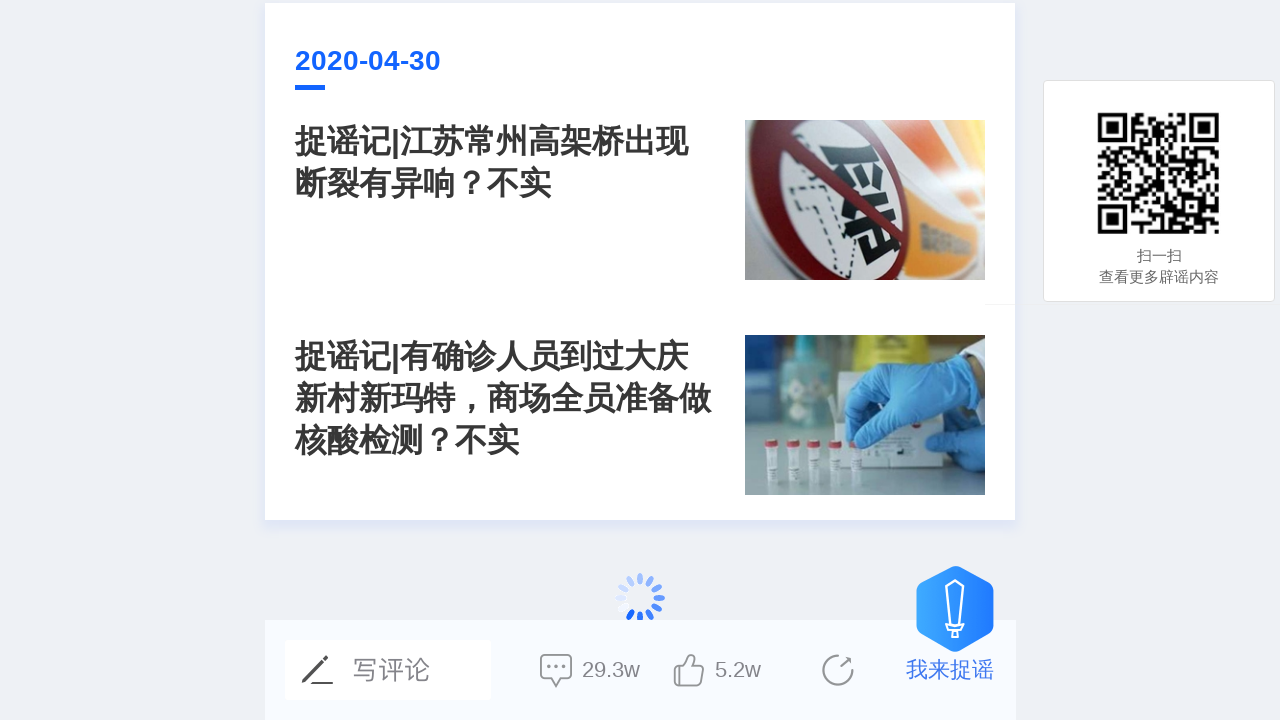

Scrolled to bottom at iteration 2
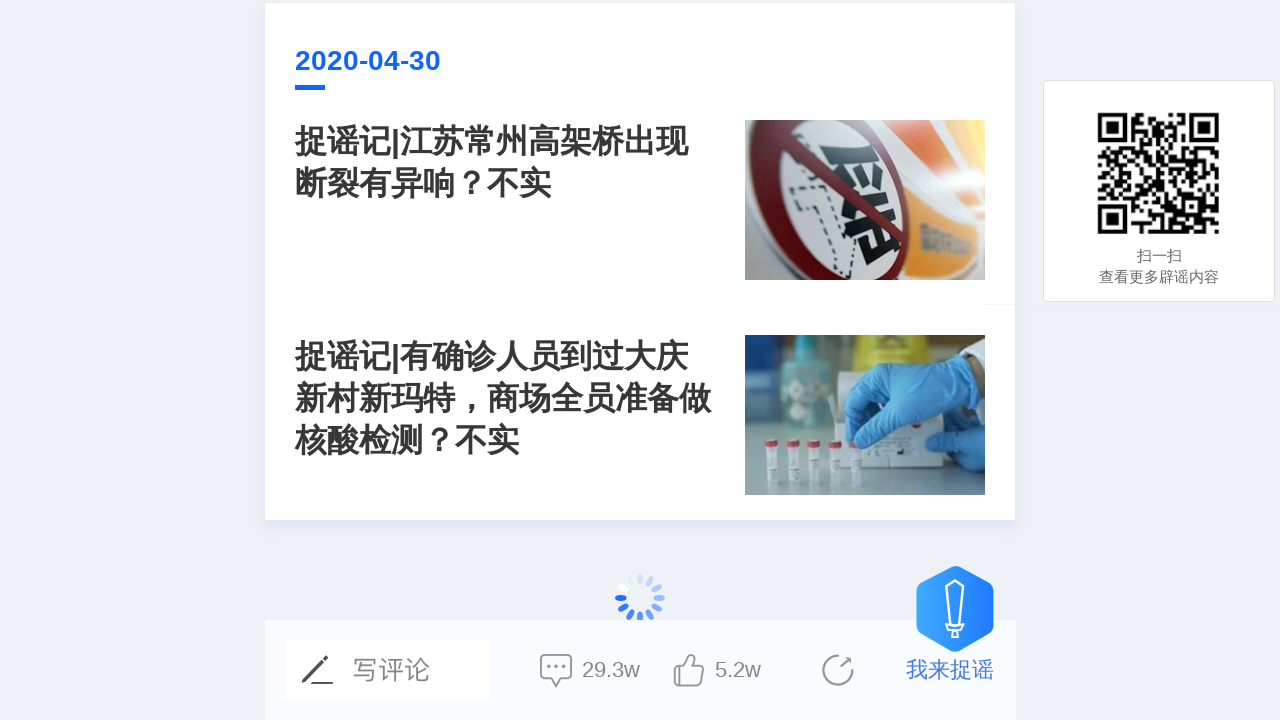

Waited 2 seconds for new content at iteration 2
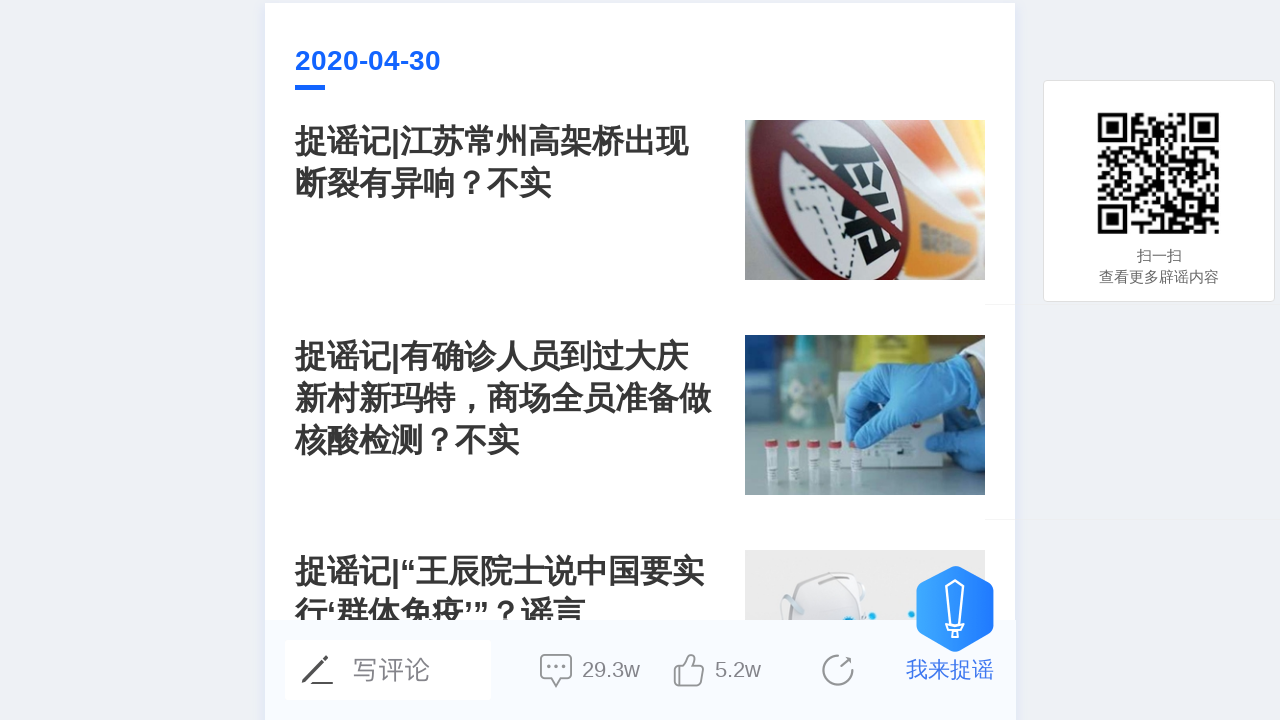

Retrieved current page height at iteration 3: 5602px
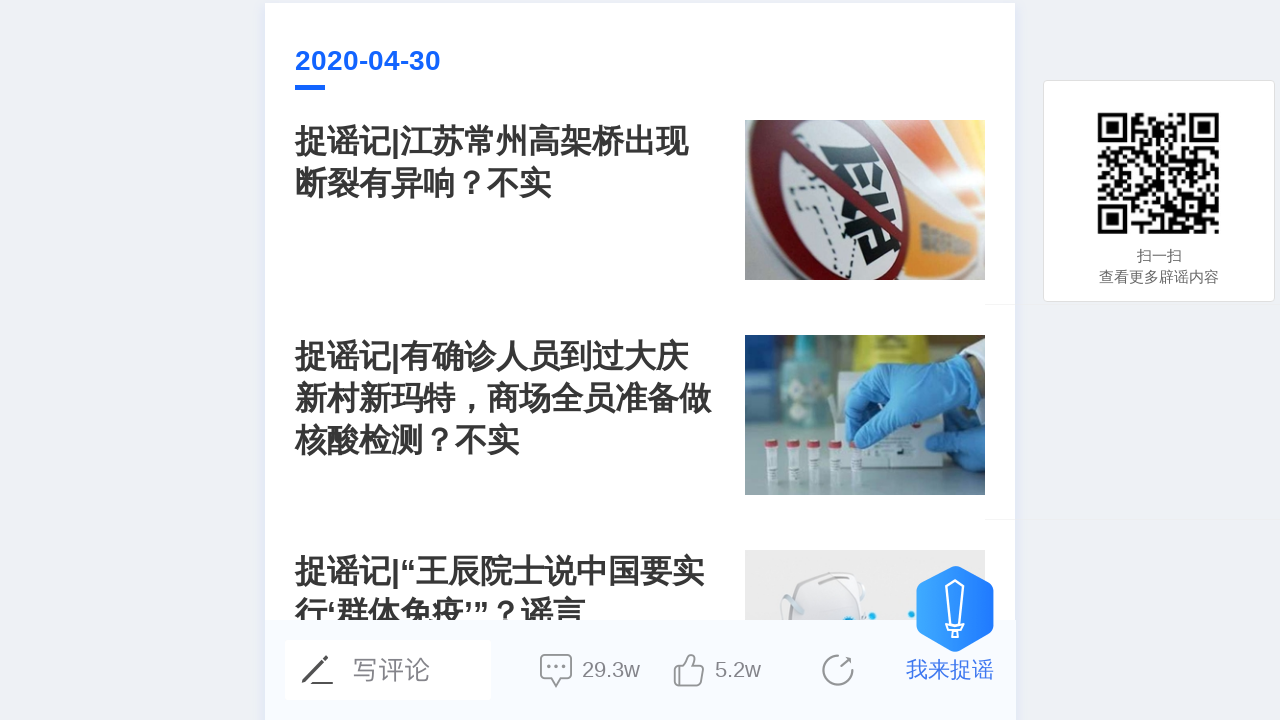

Scrolled to bottom at iteration 3
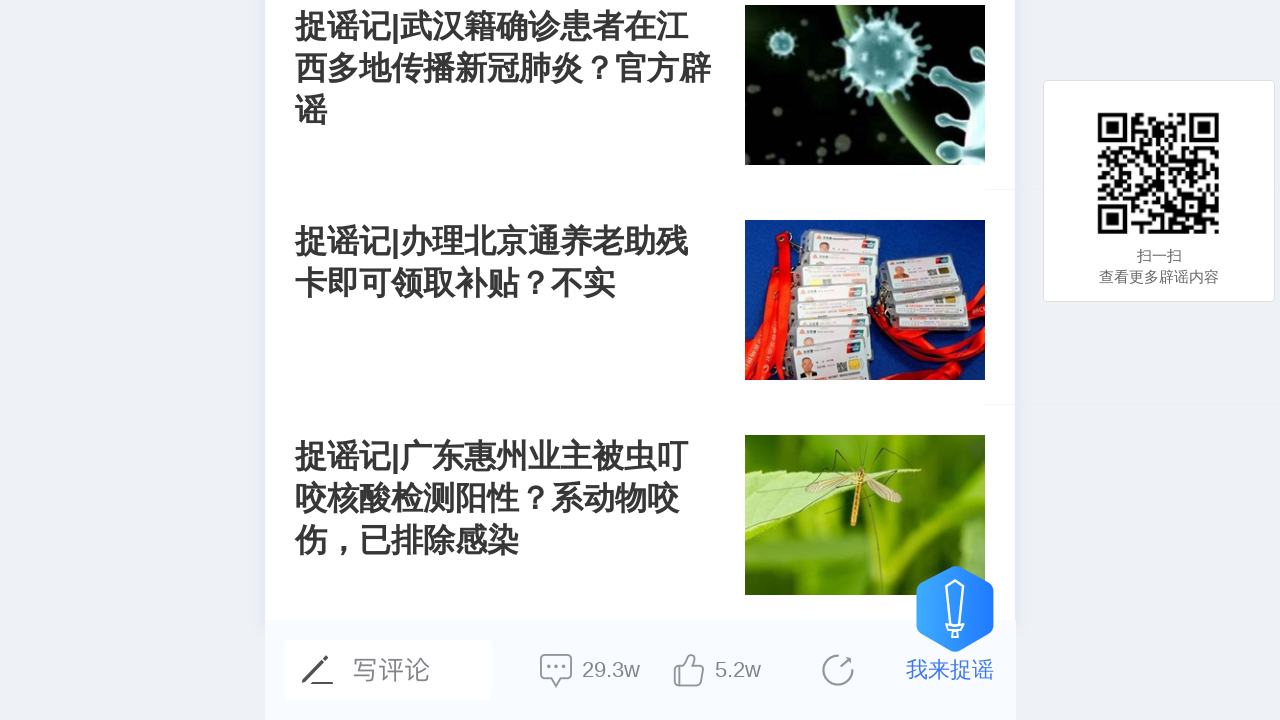

Waited 2 seconds for new content at iteration 3
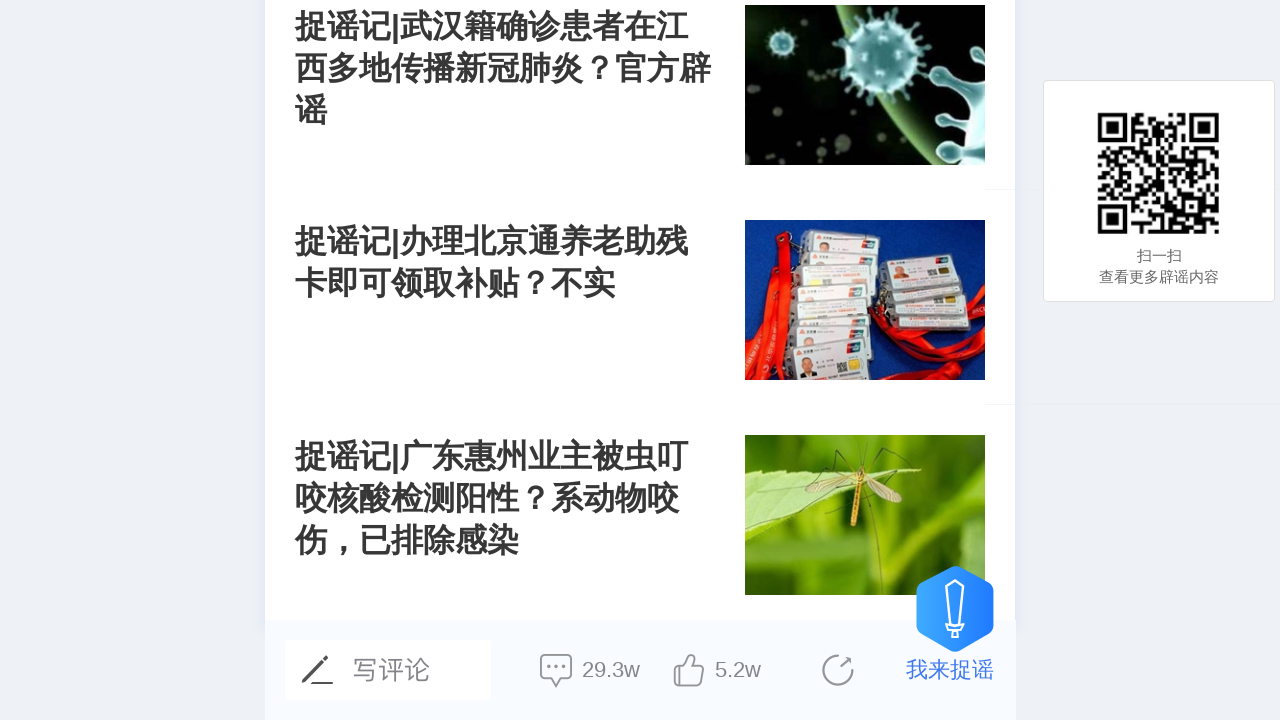

Retrieved current page height at iteration 4: 5702px
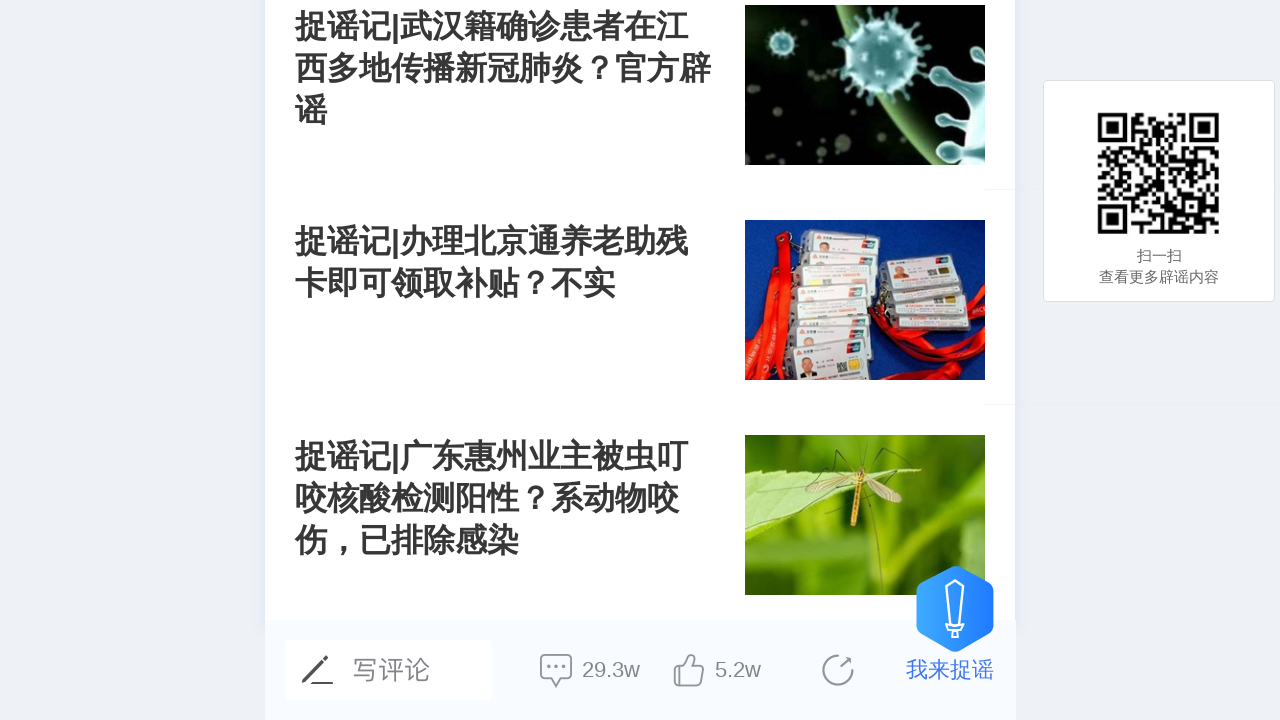

Scrolled to bottom at iteration 4
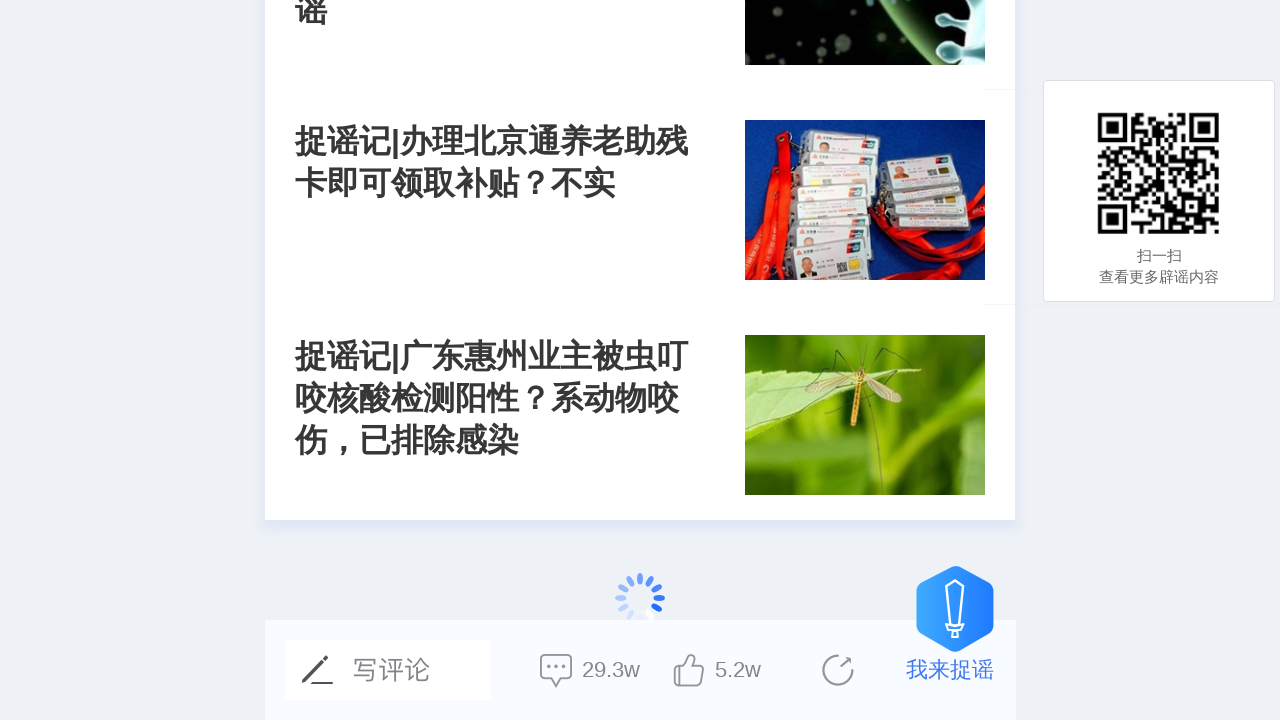

Waited 2 seconds for new content at iteration 4
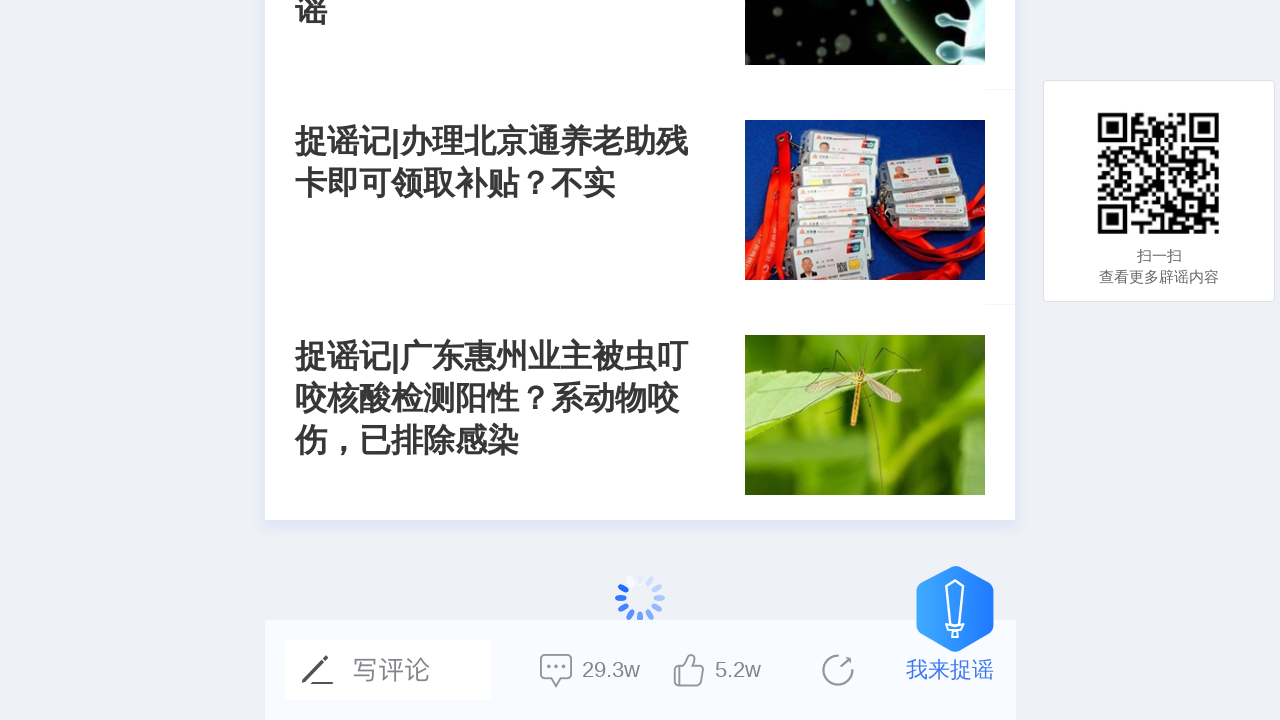

Retrieved current page height at iteration 5: 5702px
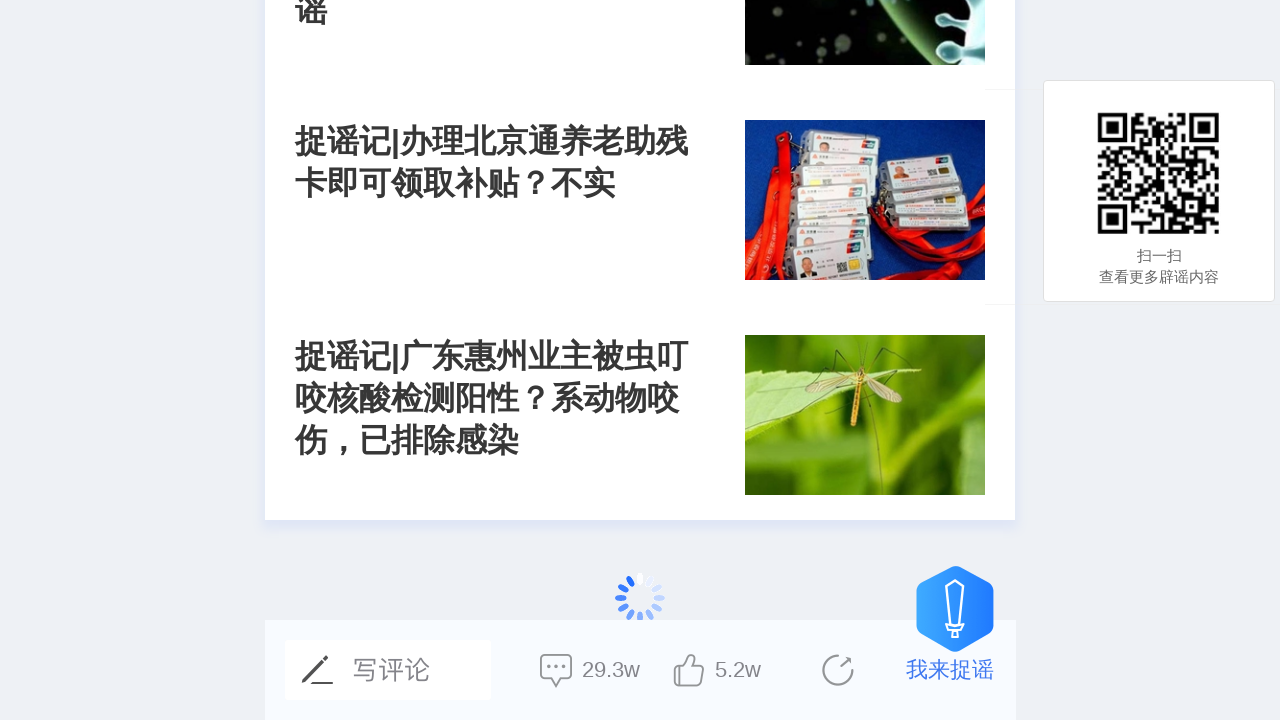

Scrolled to bottom at iteration 5
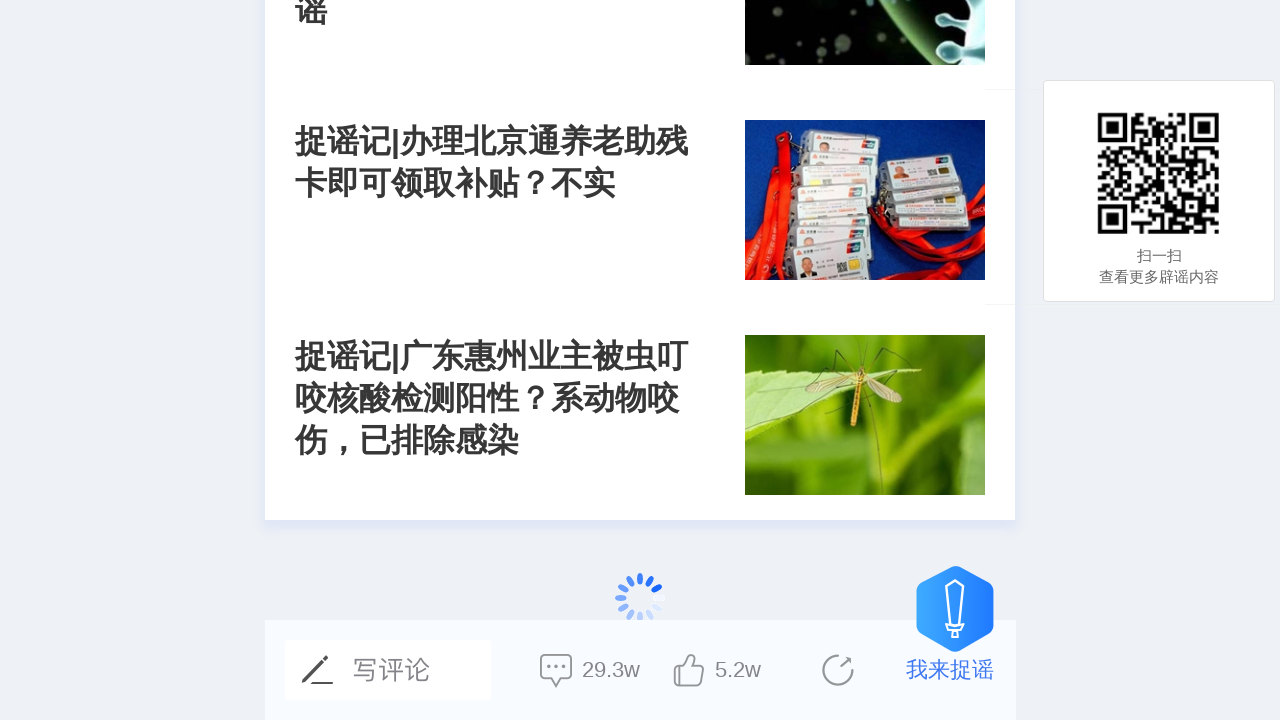

Waited 2 seconds for new content at iteration 5
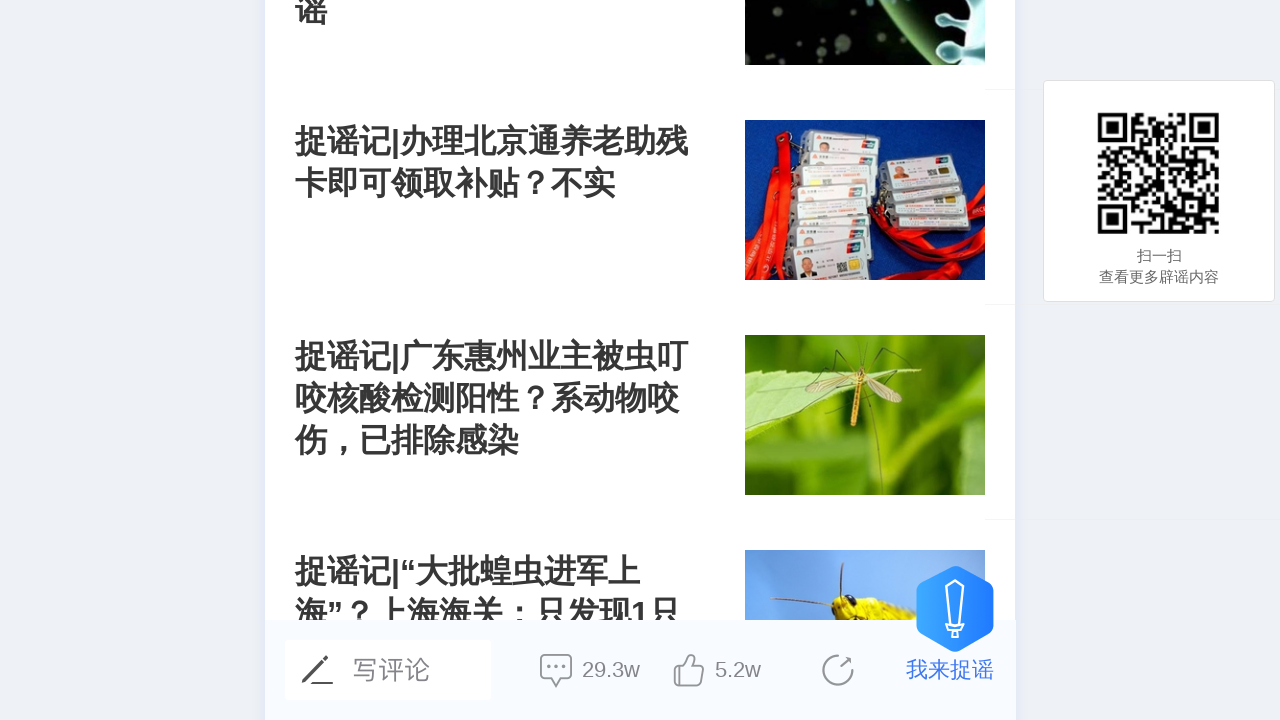

Retrieved current page height at iteration 6: 8103px
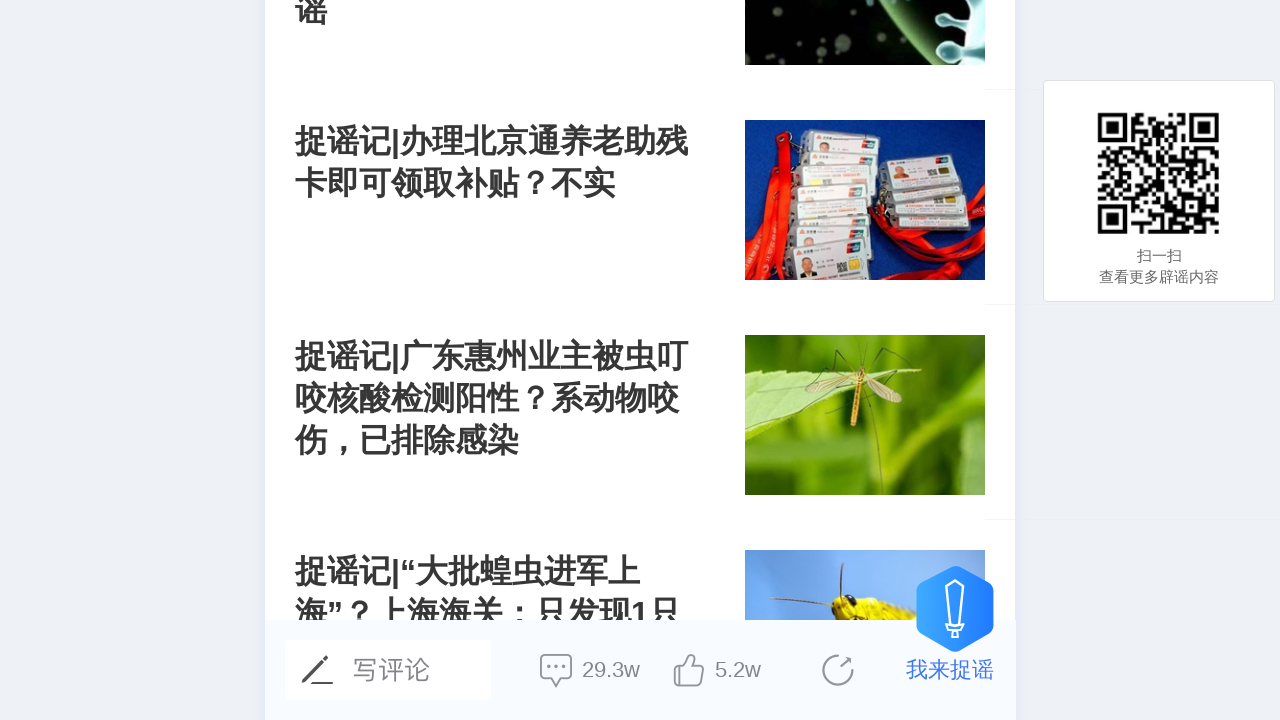

Scrolled to bottom at iteration 6
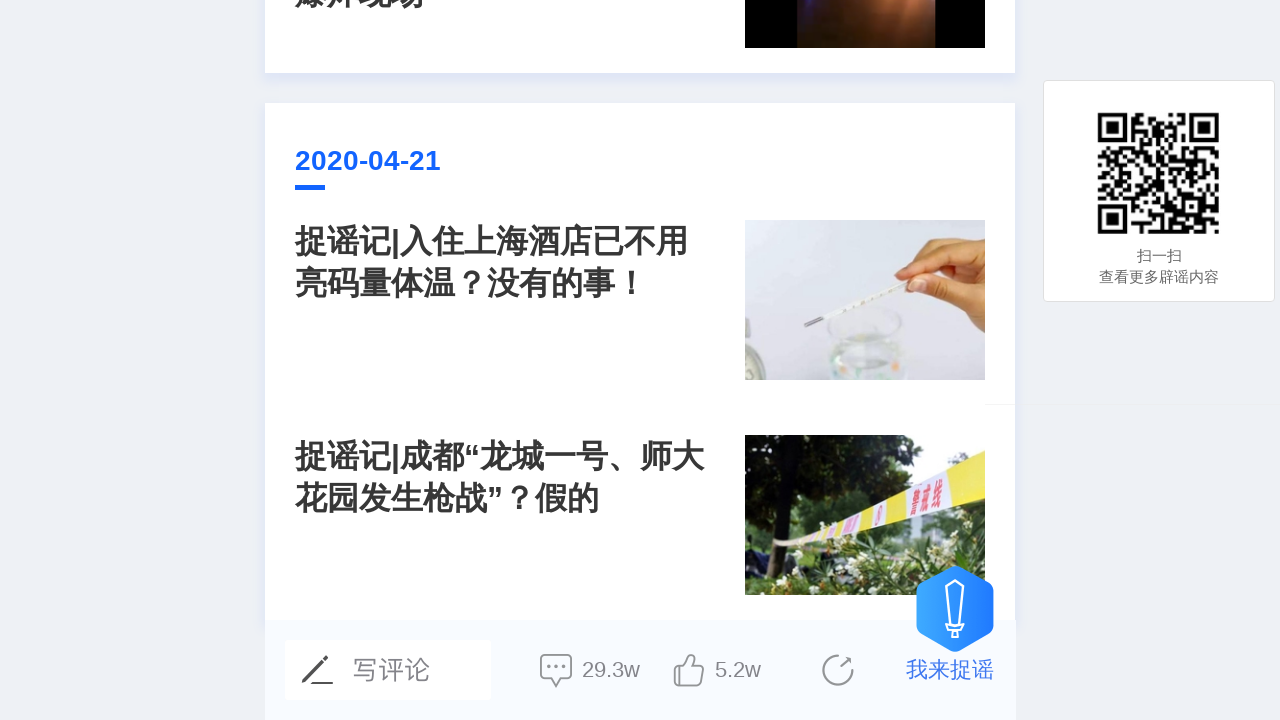

Waited 2 seconds for new content at iteration 6
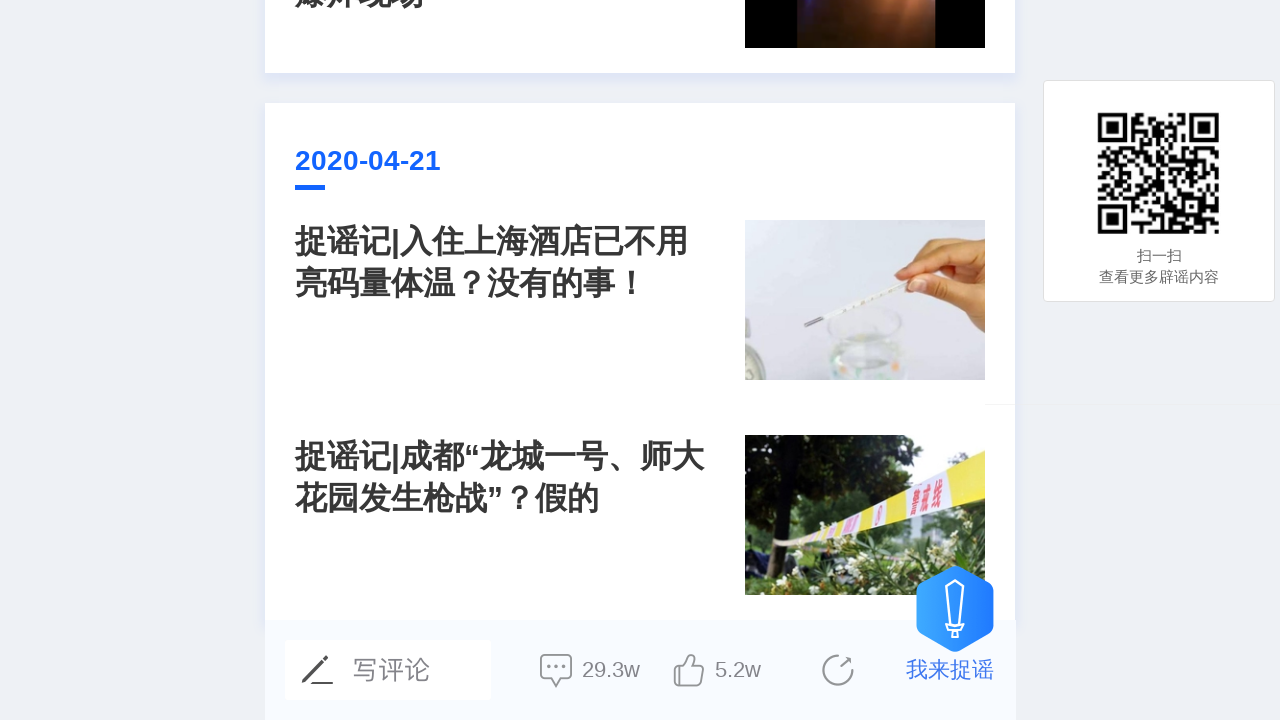

Retrieved current page height at iteration 7: 8203px
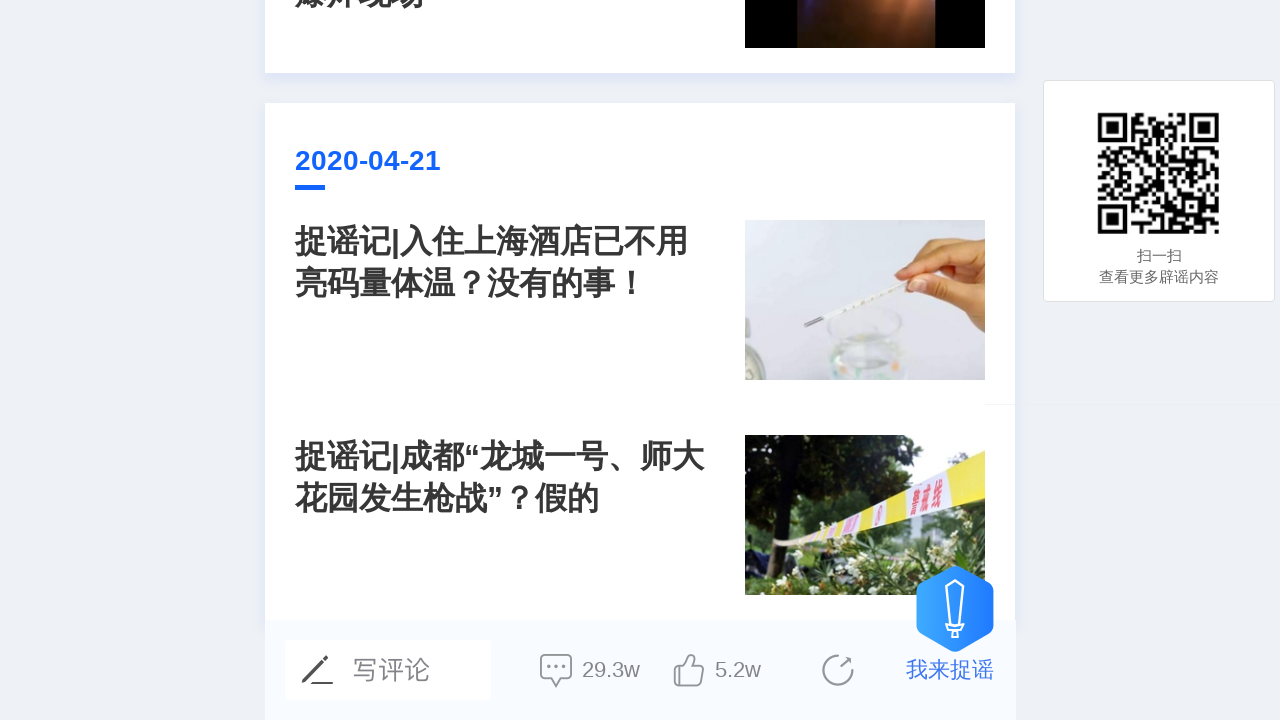

Scrolled to bottom at iteration 7
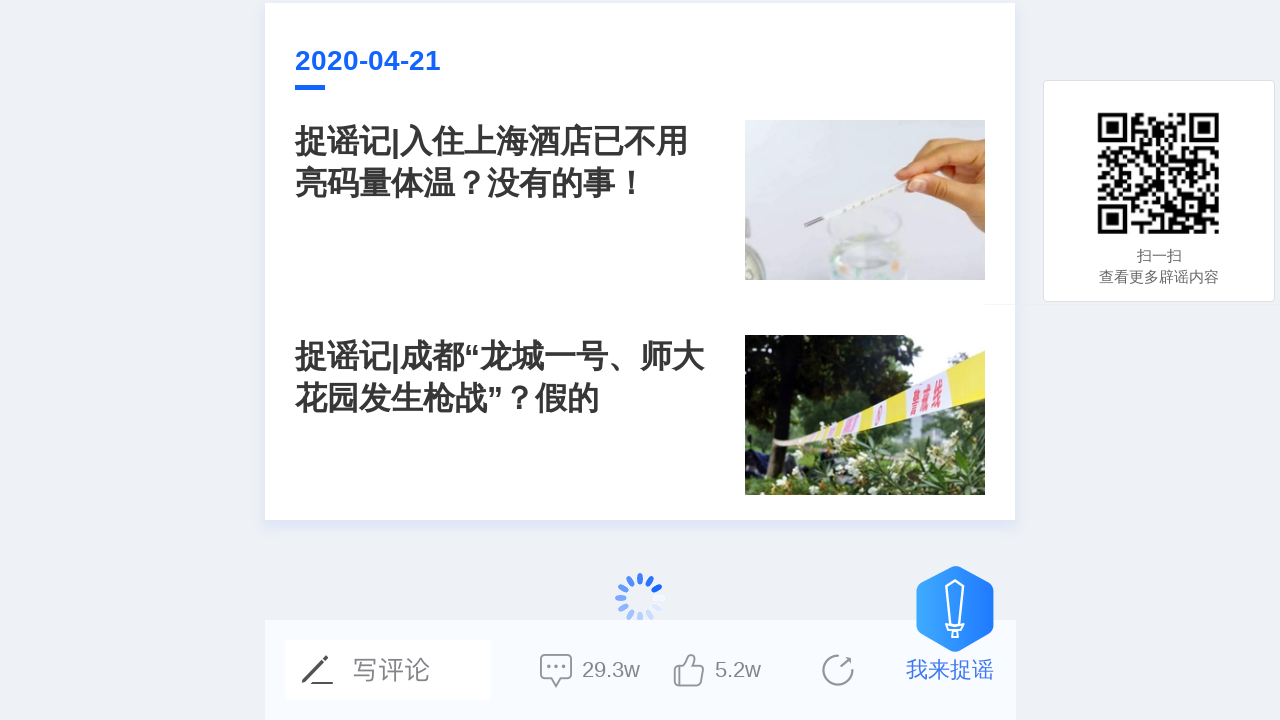

Waited 2 seconds for new content at iteration 7
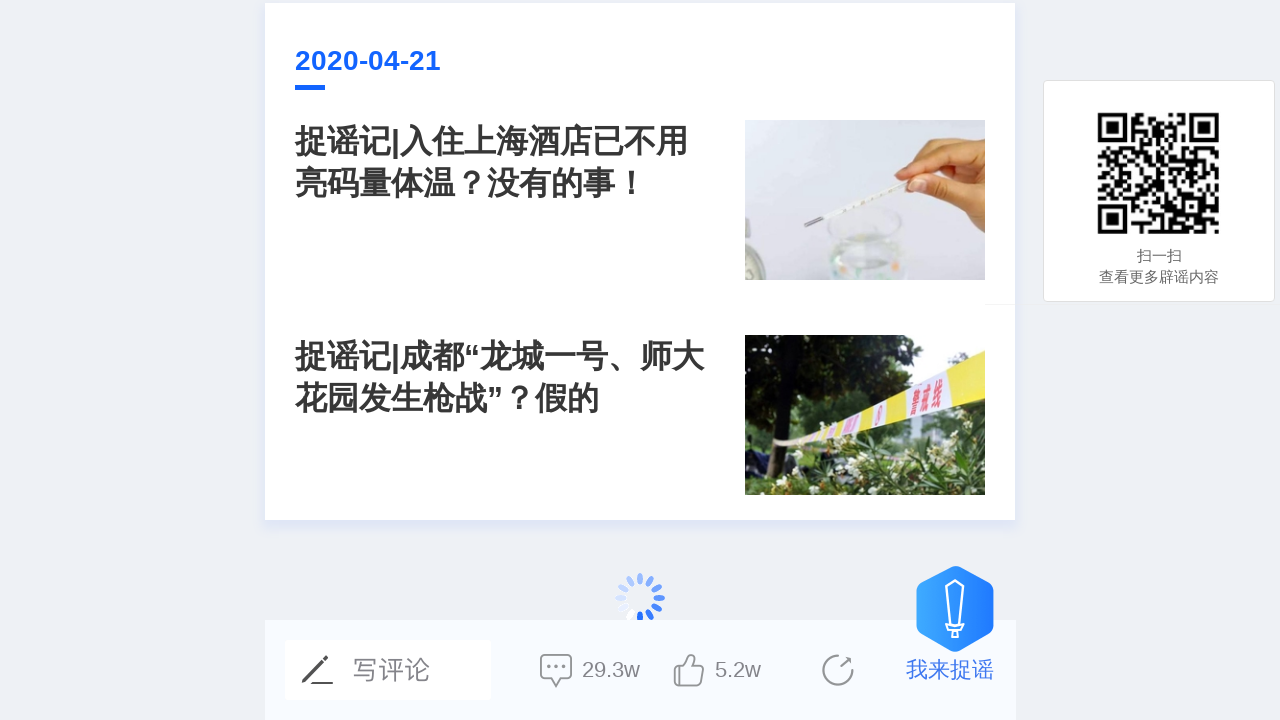

Retrieved current page height at iteration 8: 8203px
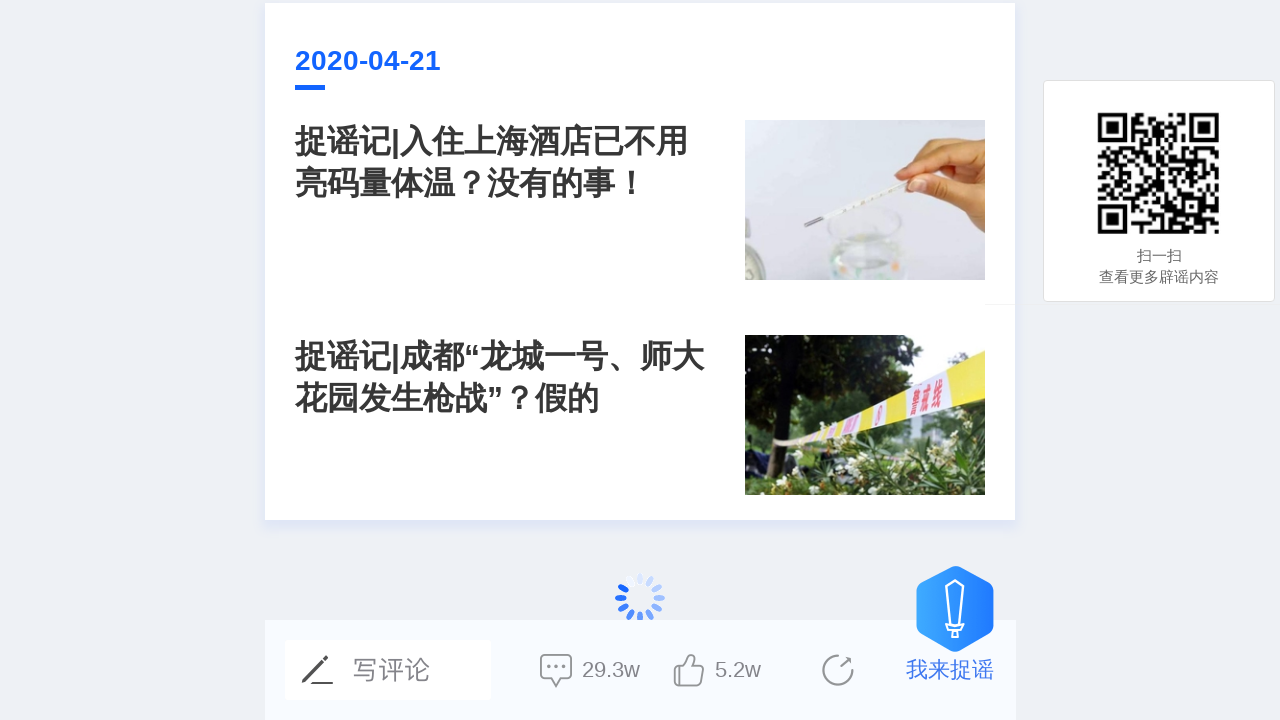

Scrolled to bottom at iteration 8
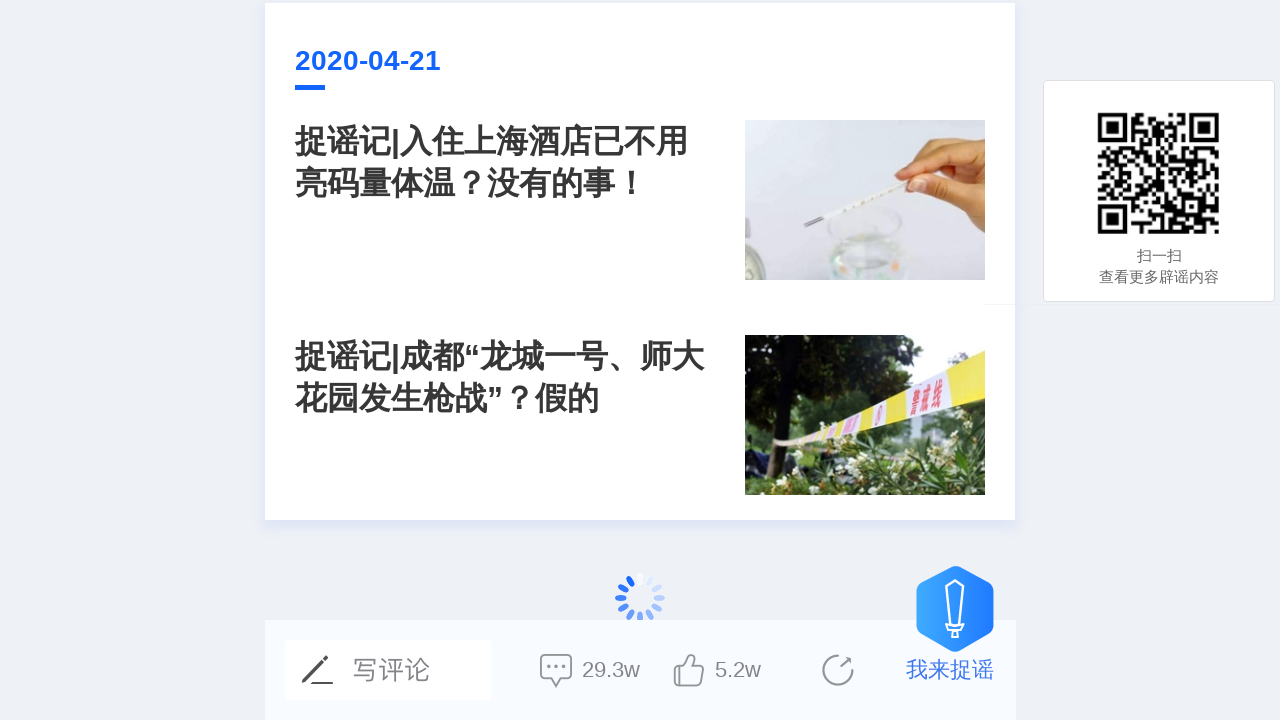

Waited 2 seconds for new content at iteration 8
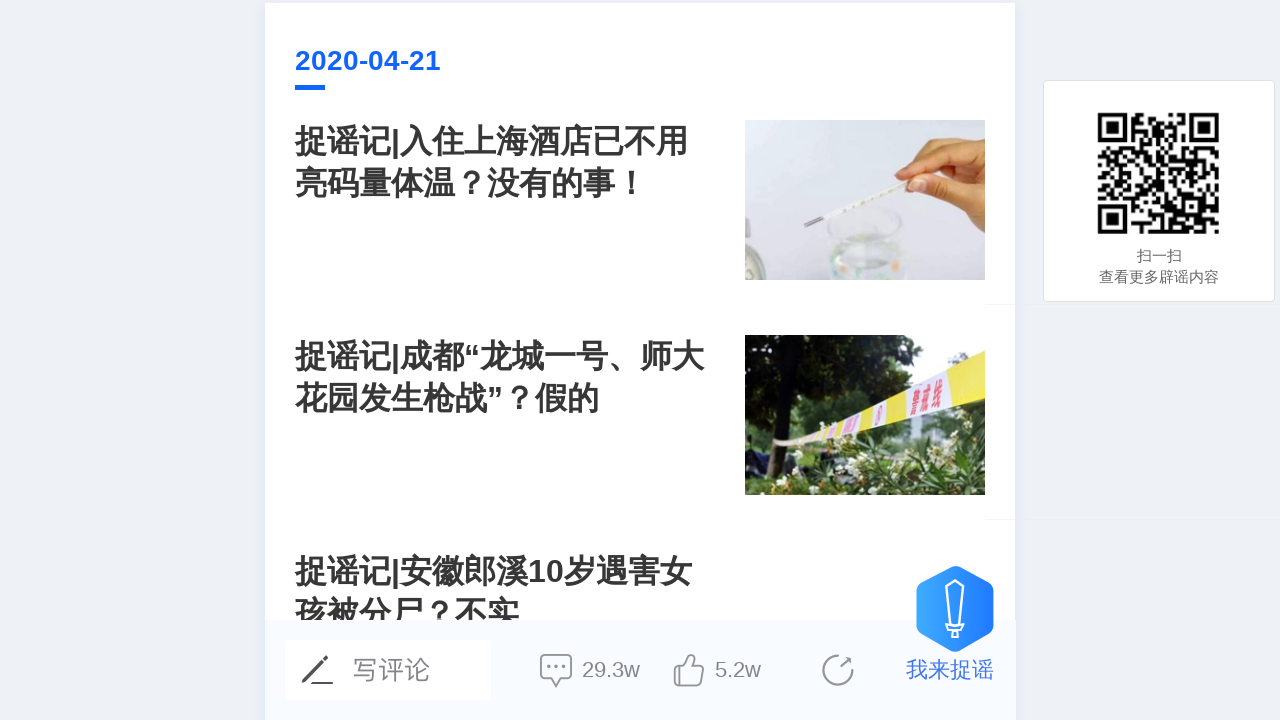

Retrieved current page height at iteration 9: 10604px
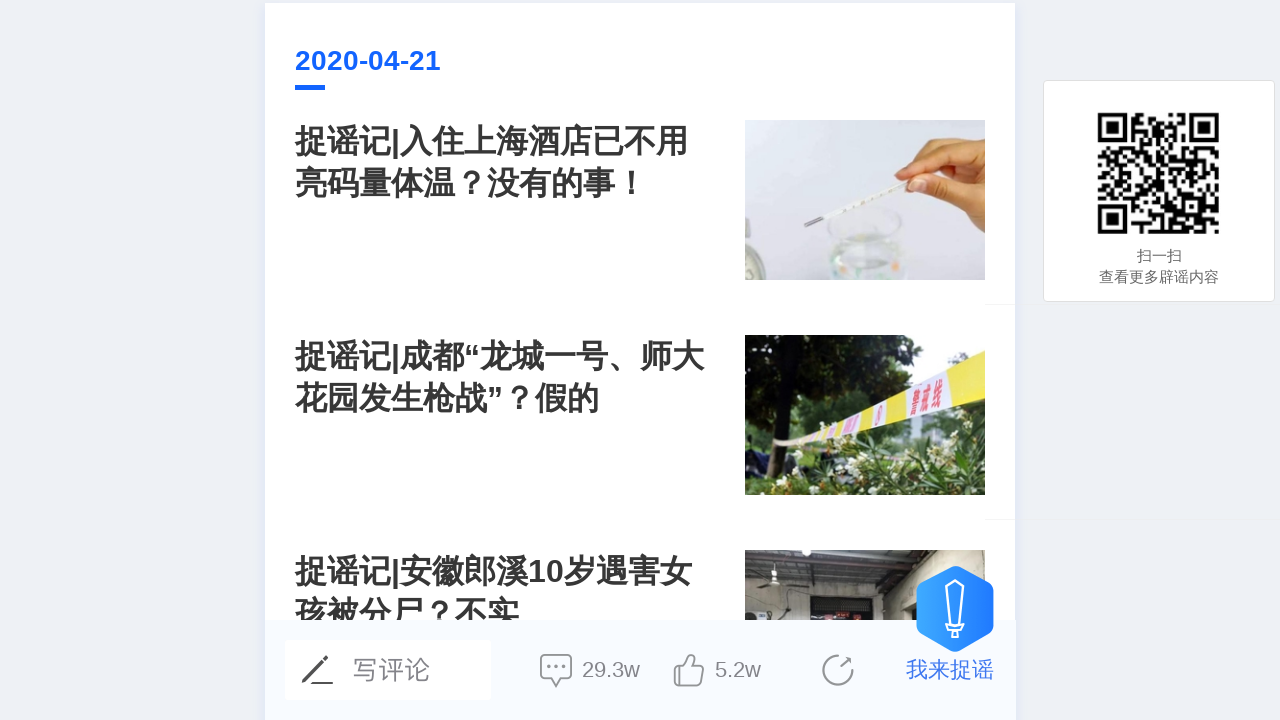

Scrolled to bottom at iteration 9
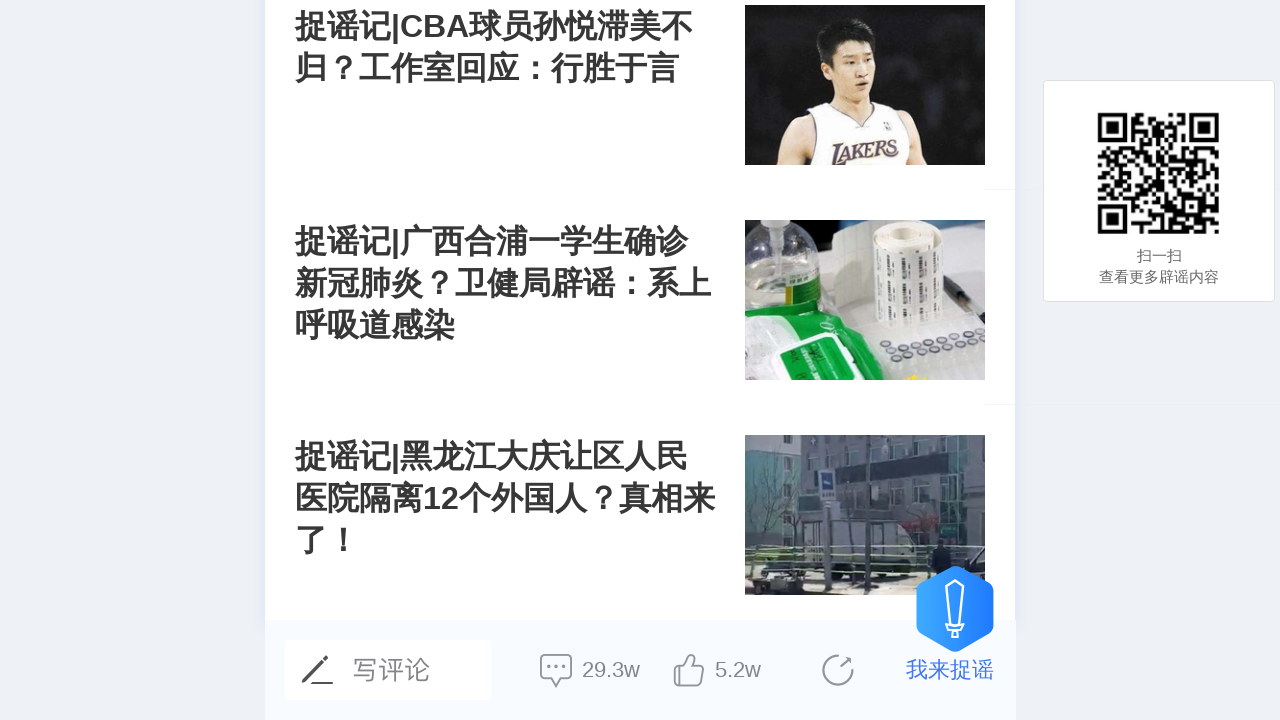

Waited 2 seconds for new content at iteration 9
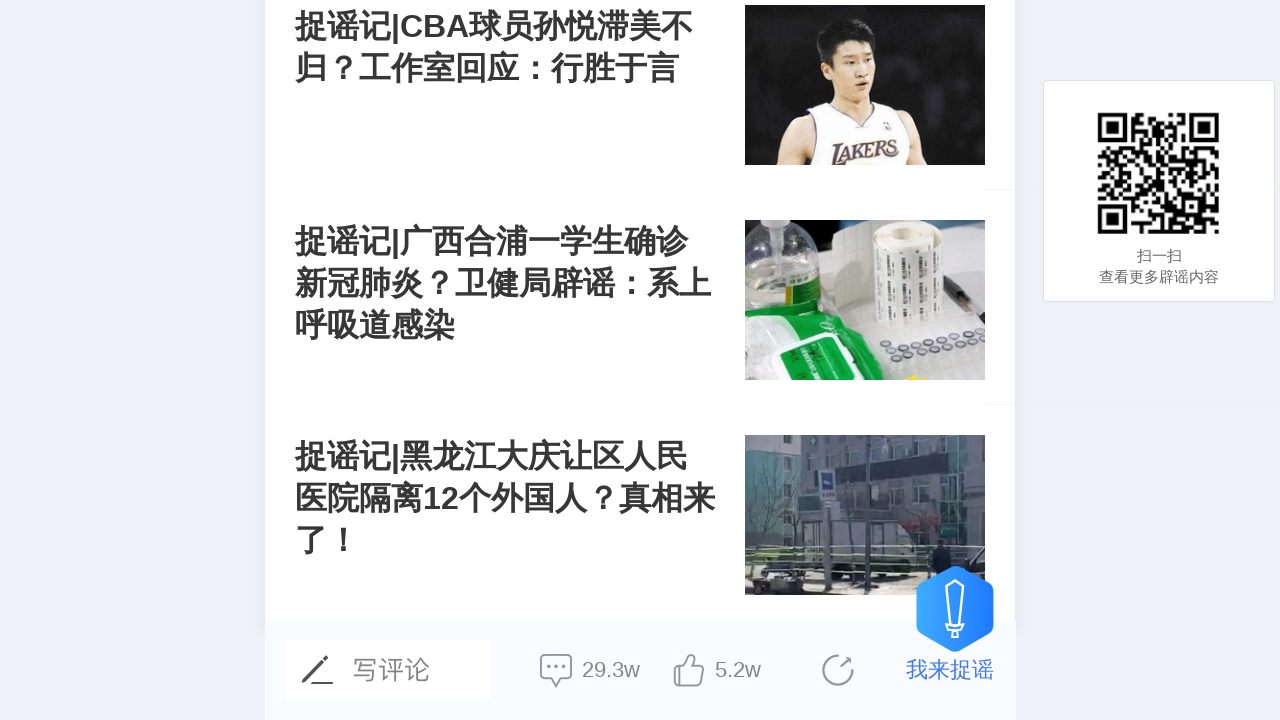

Retrieved current page height at iteration 10: 10704px
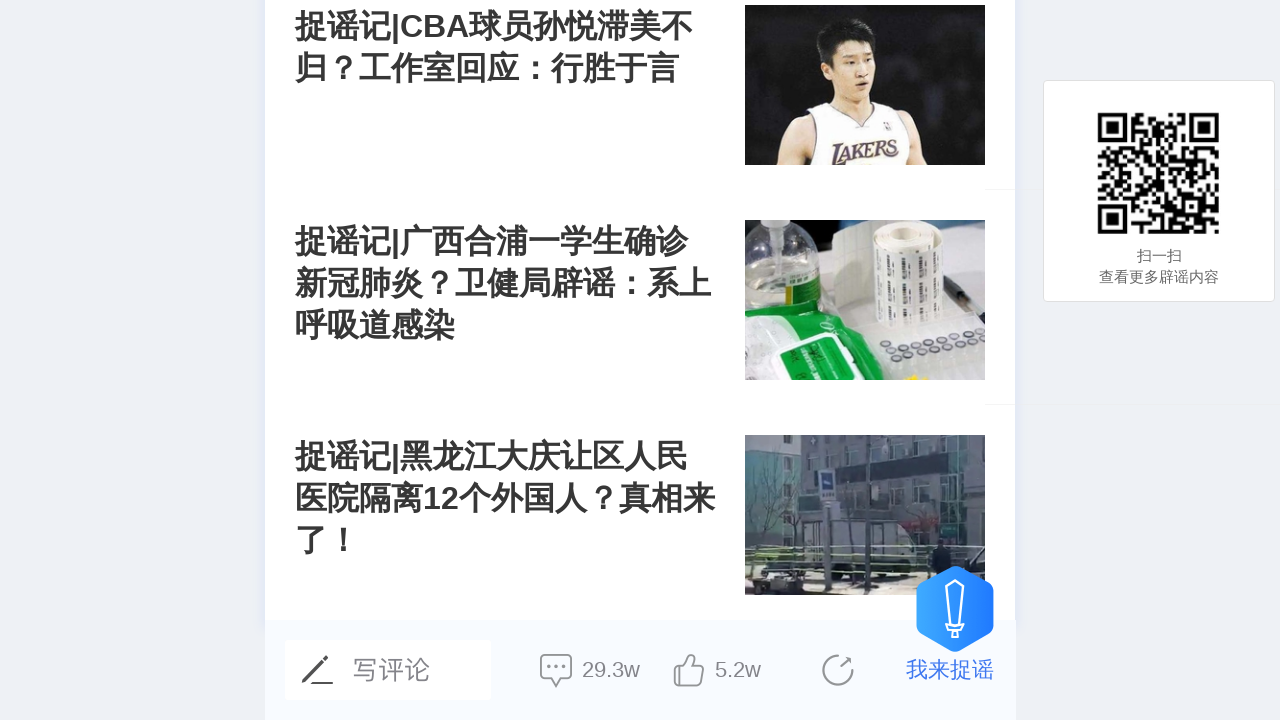

Scrolled to bottom at iteration 10
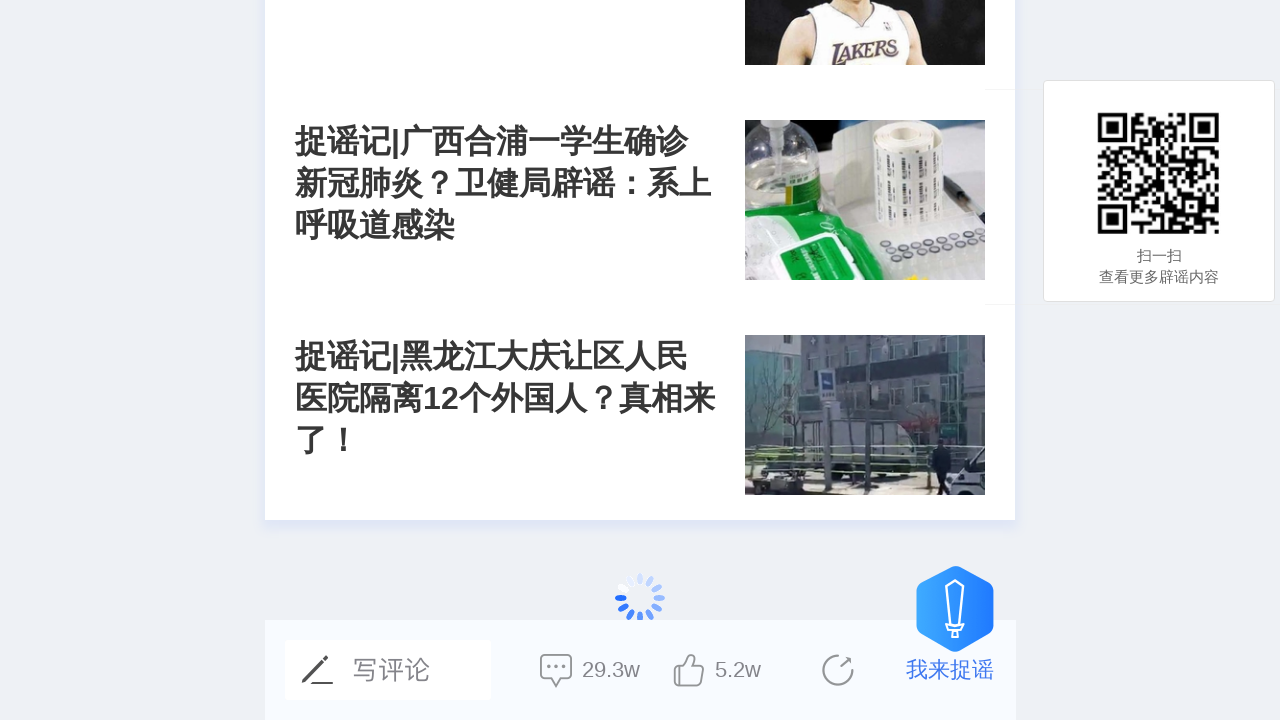

Waited 2 seconds for new content at iteration 10
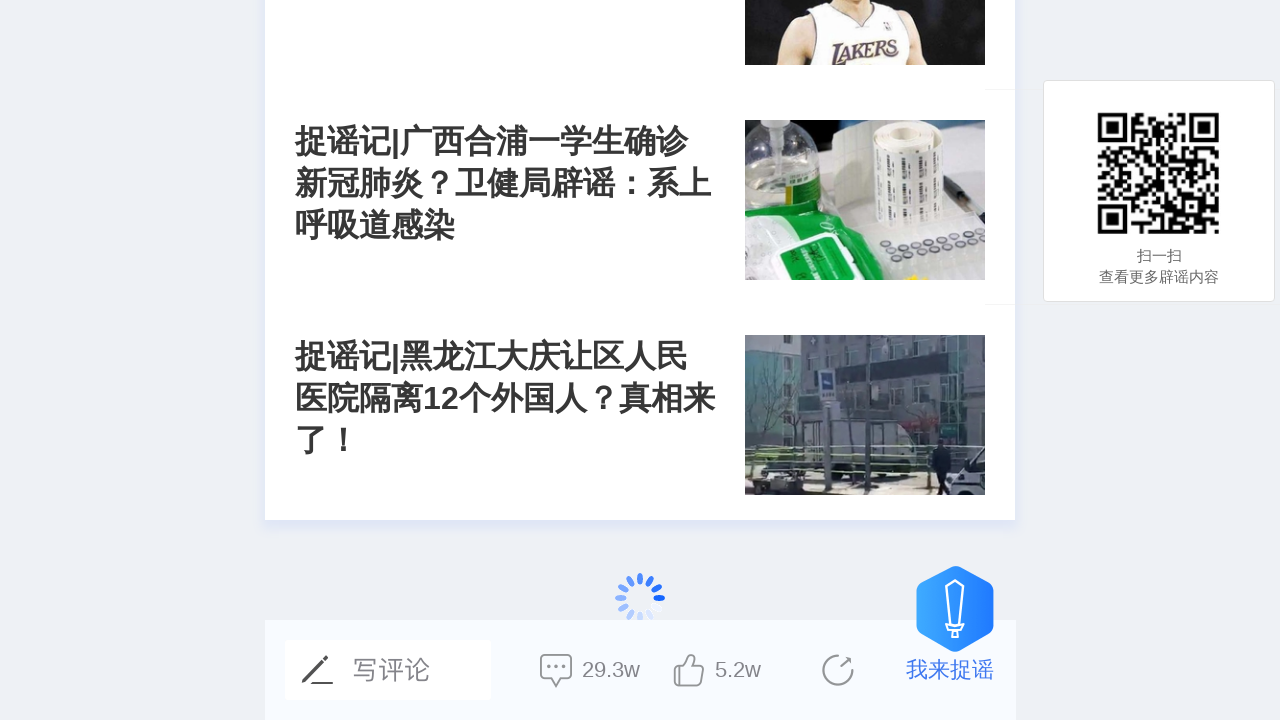

Scrolled back to top of page
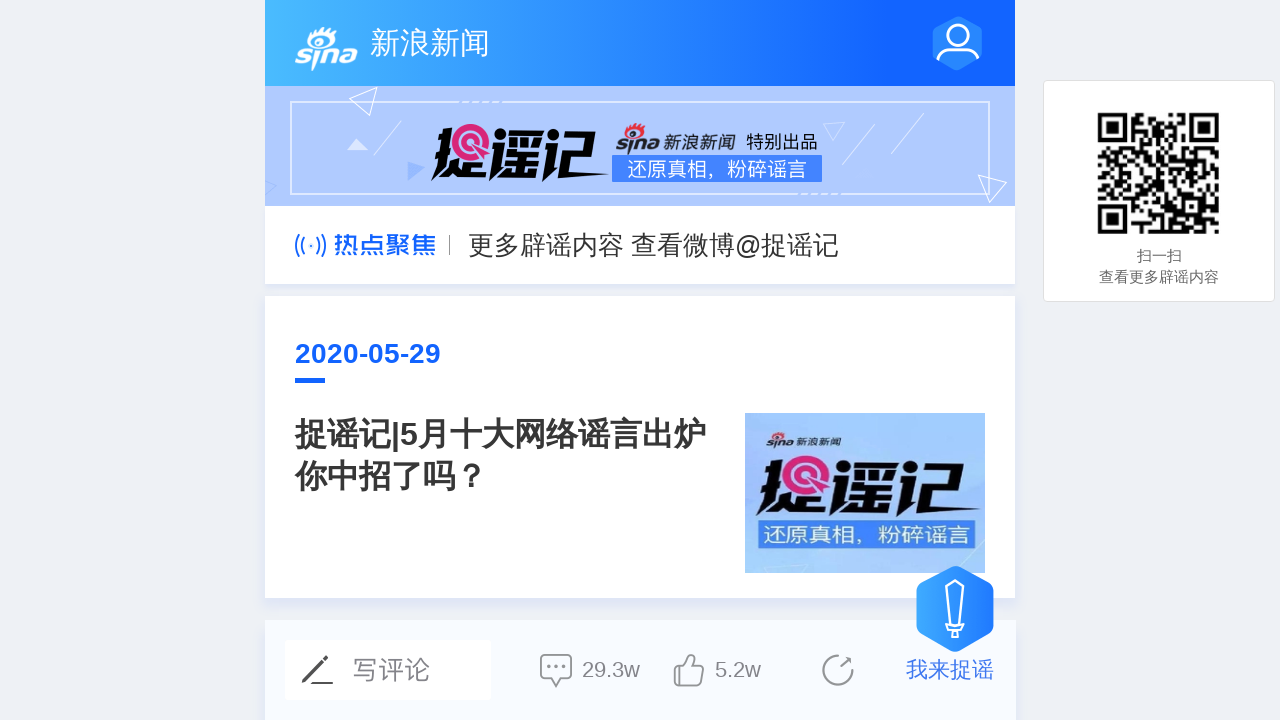

Verified content sections (div.zy_day) are present
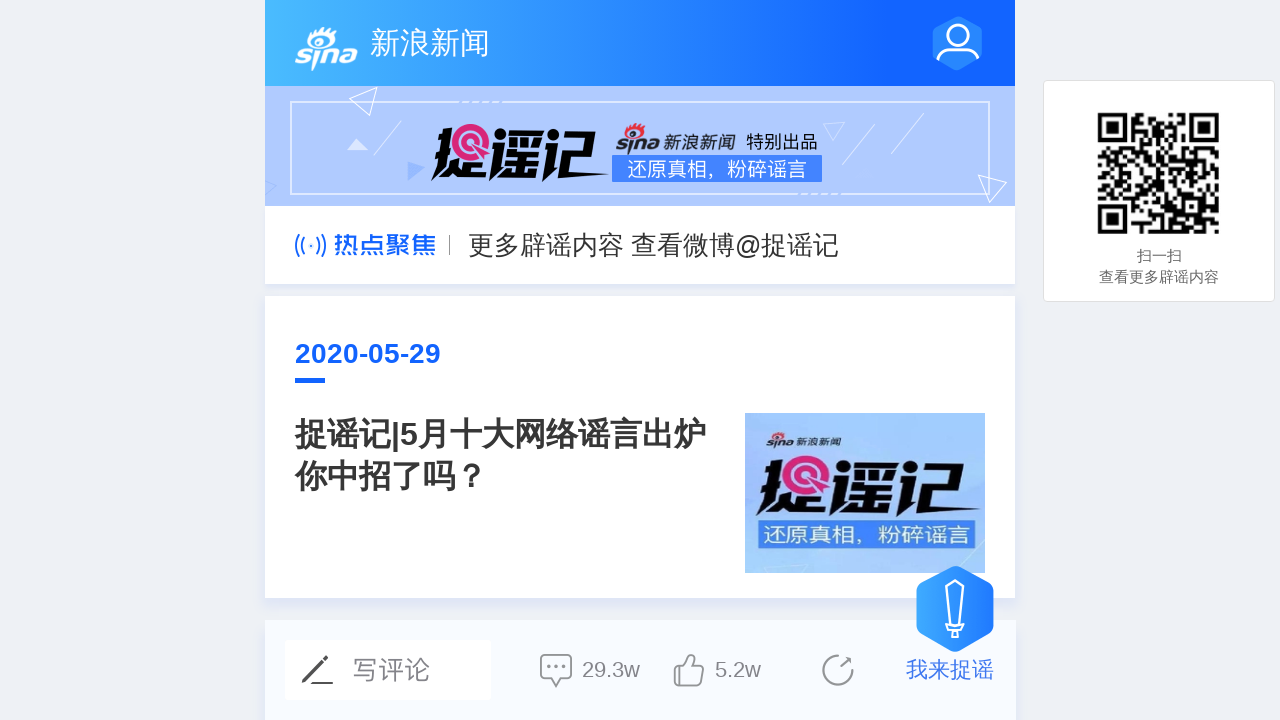

Verified date elements (div.day_date) are present
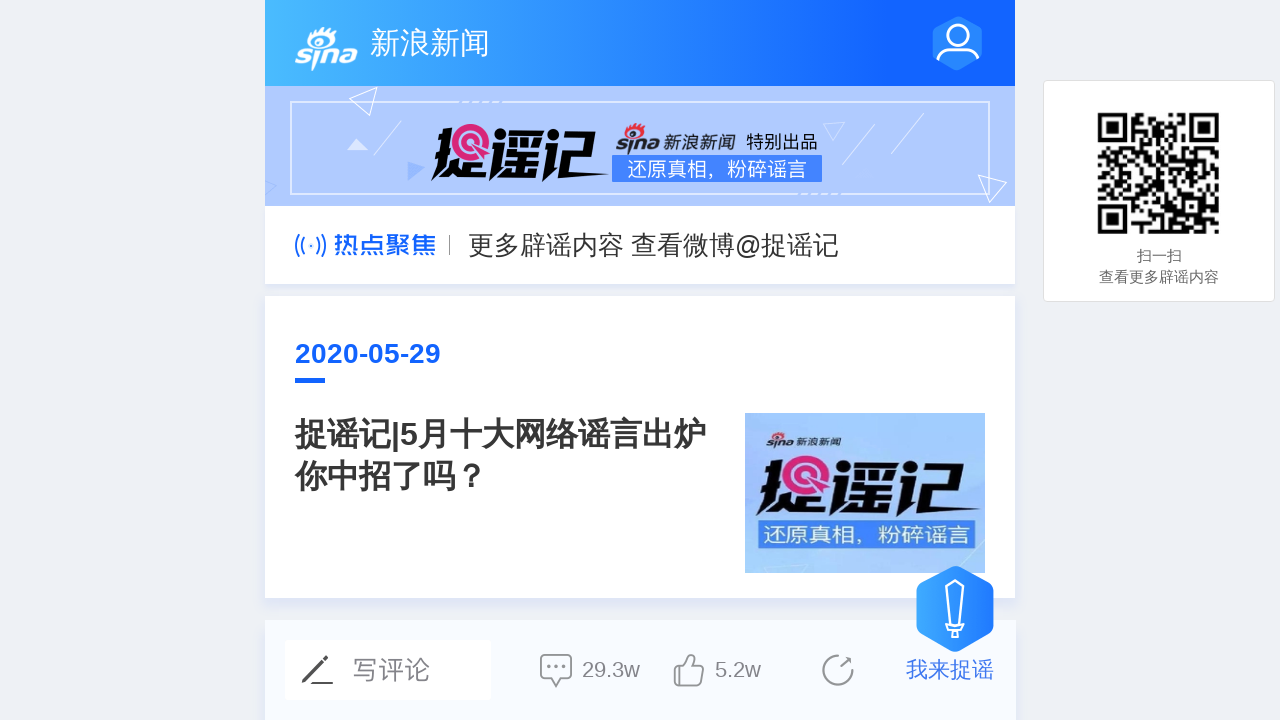

Verified title elements (div.left_title) are present
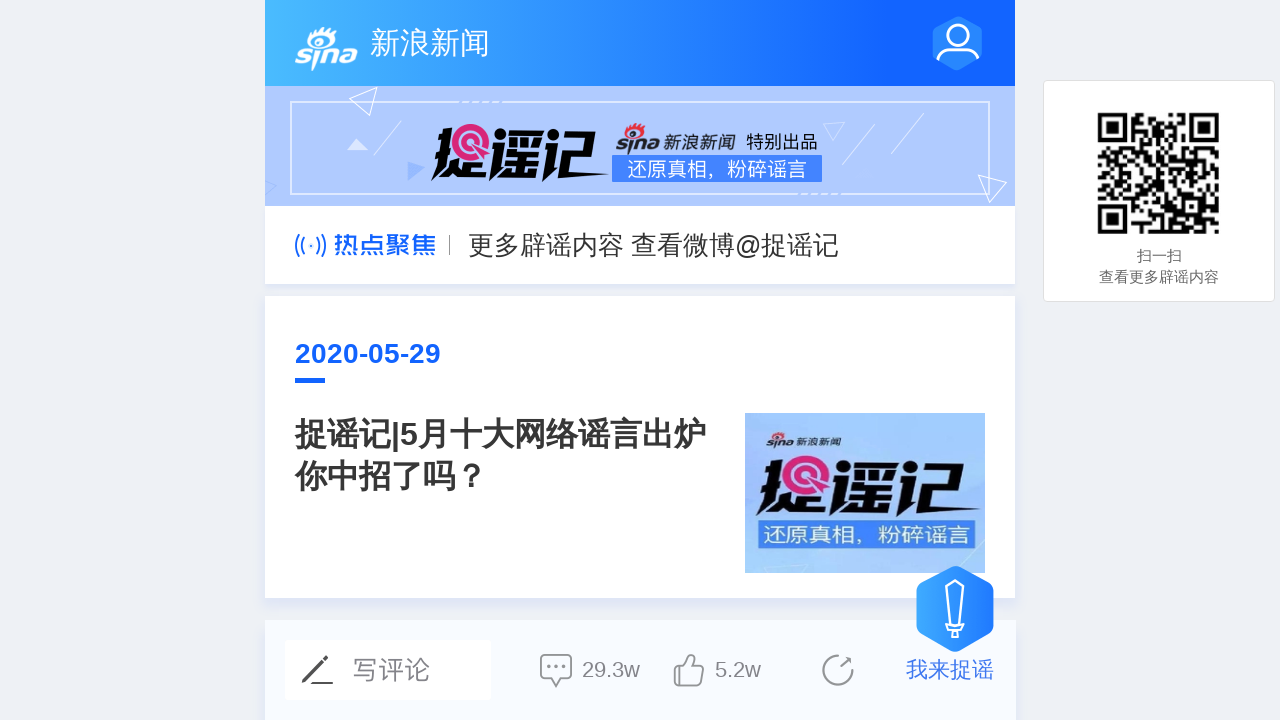

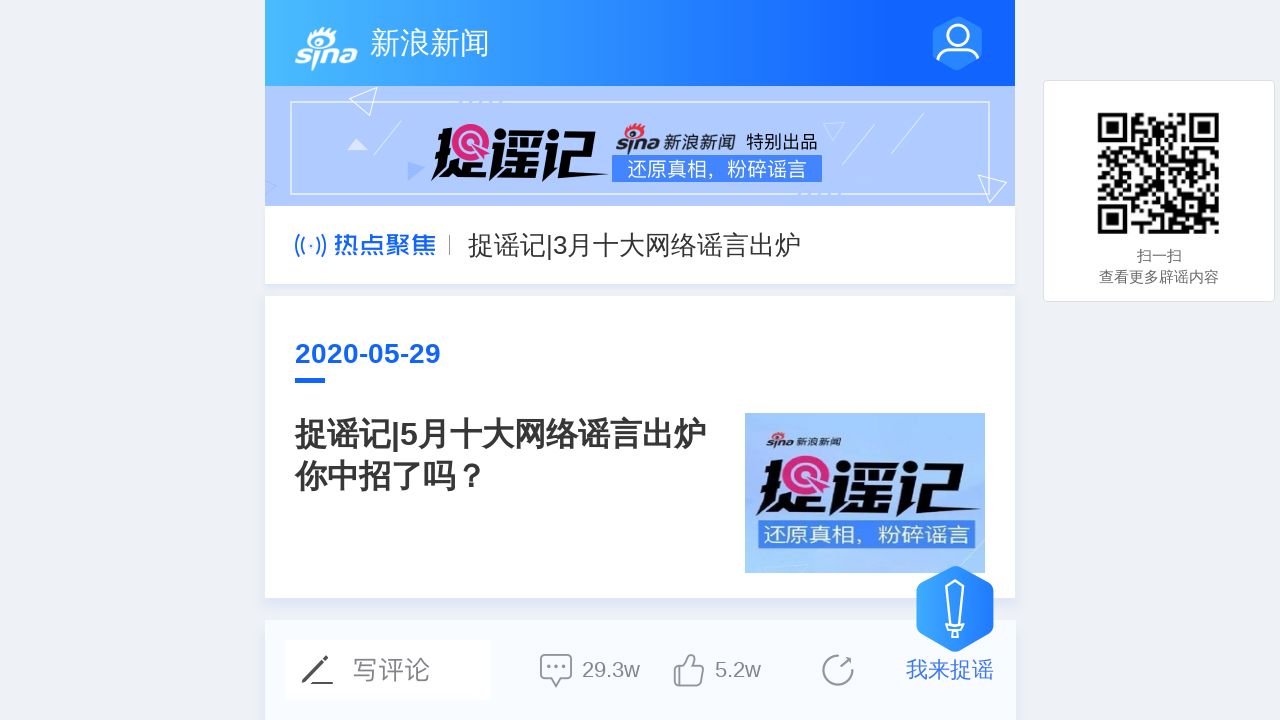